Navigates through MockDraftable player search results pages by position, iterating through multiple pages using the pagination controls

Starting URL: https://www.mockdraftable.com/search?position=QB&beginYear=1999&endYear=2018&sort=DESC&page=1

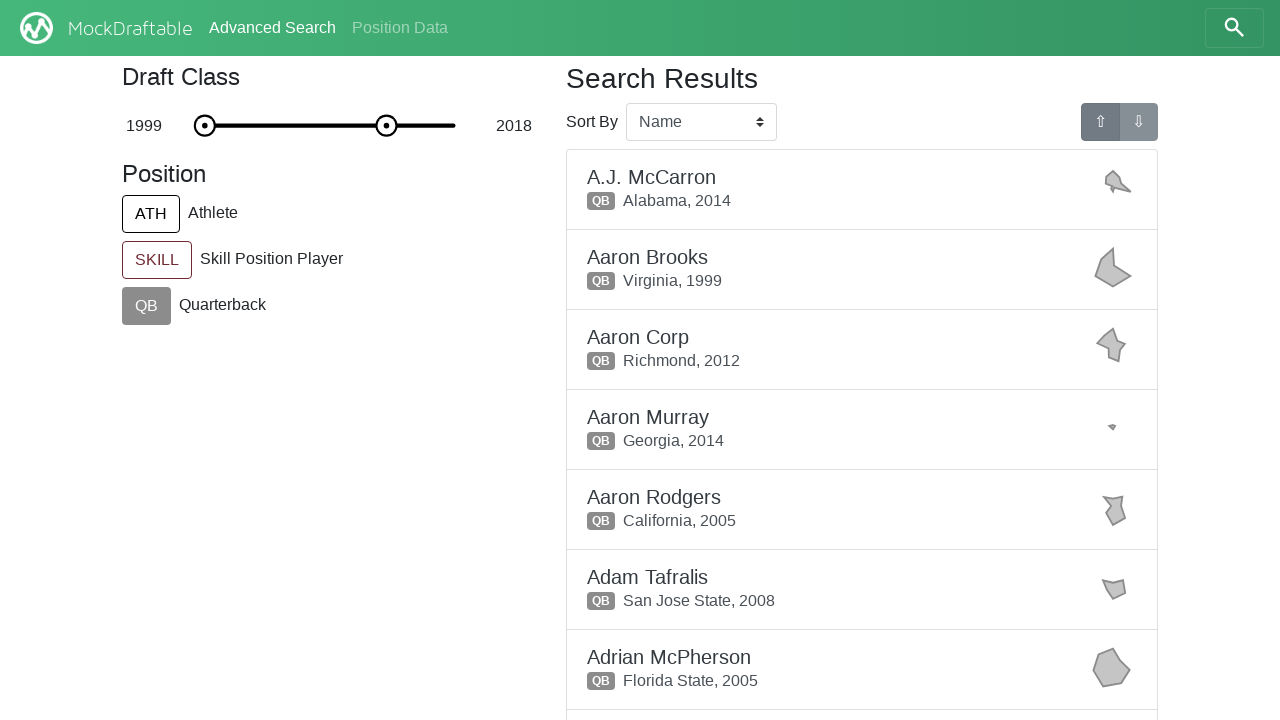

Navigated to FB search page
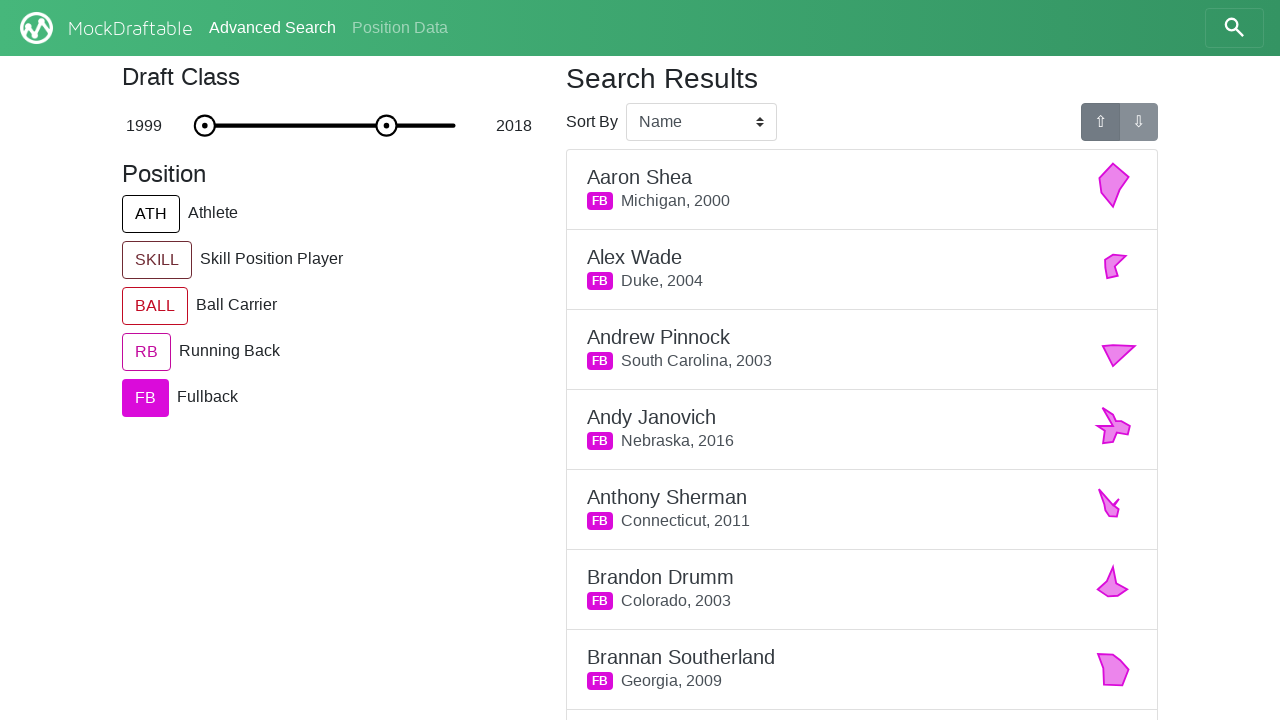

Pagination controls loaded
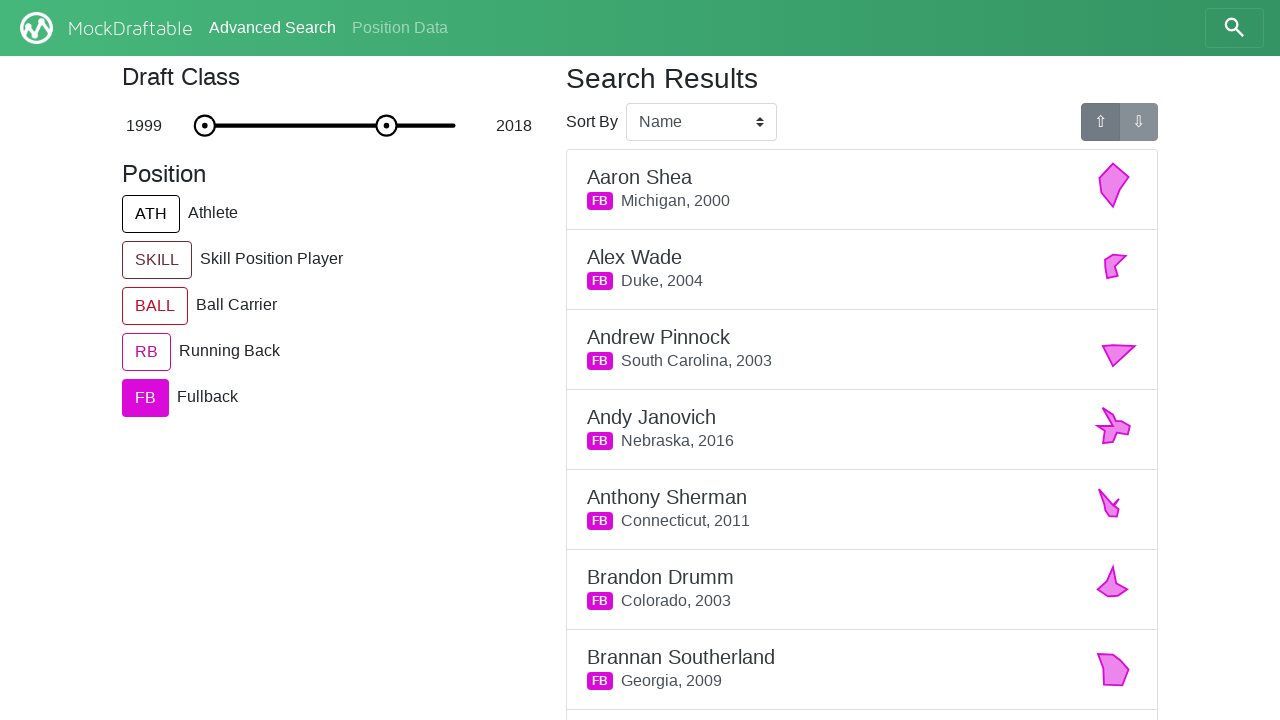

Located pagination buttons
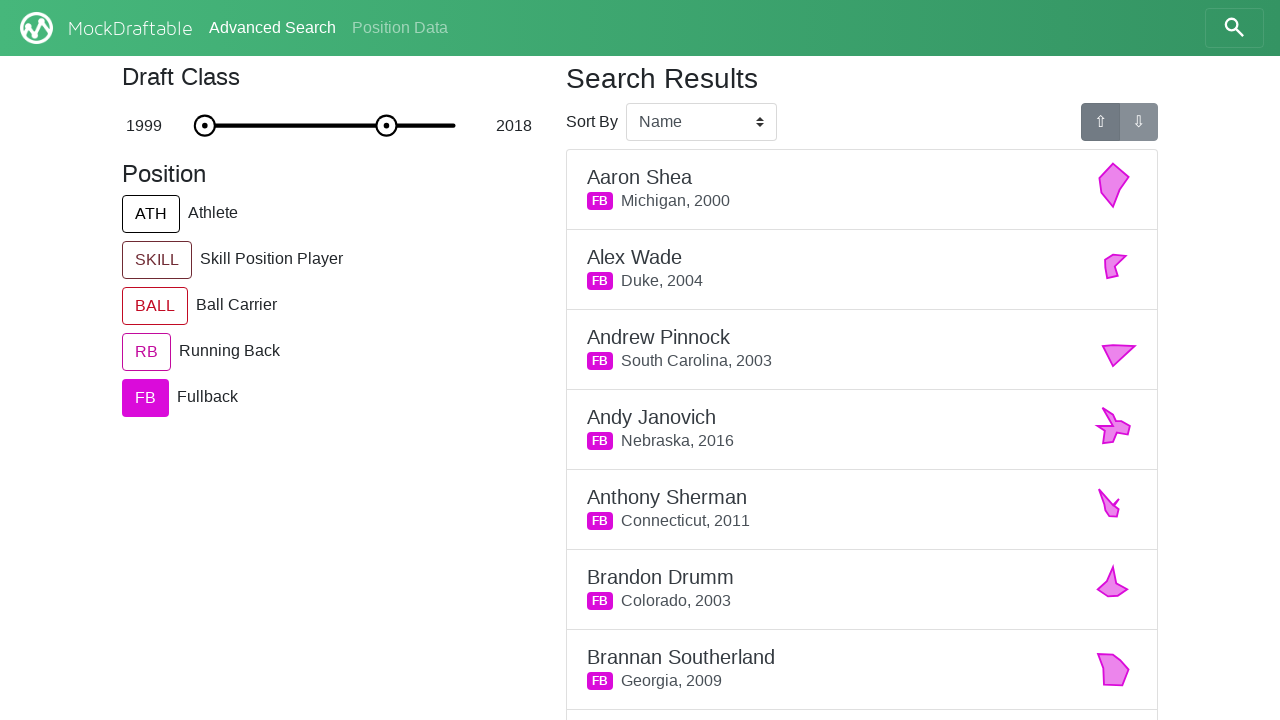

Navigated to HB search page
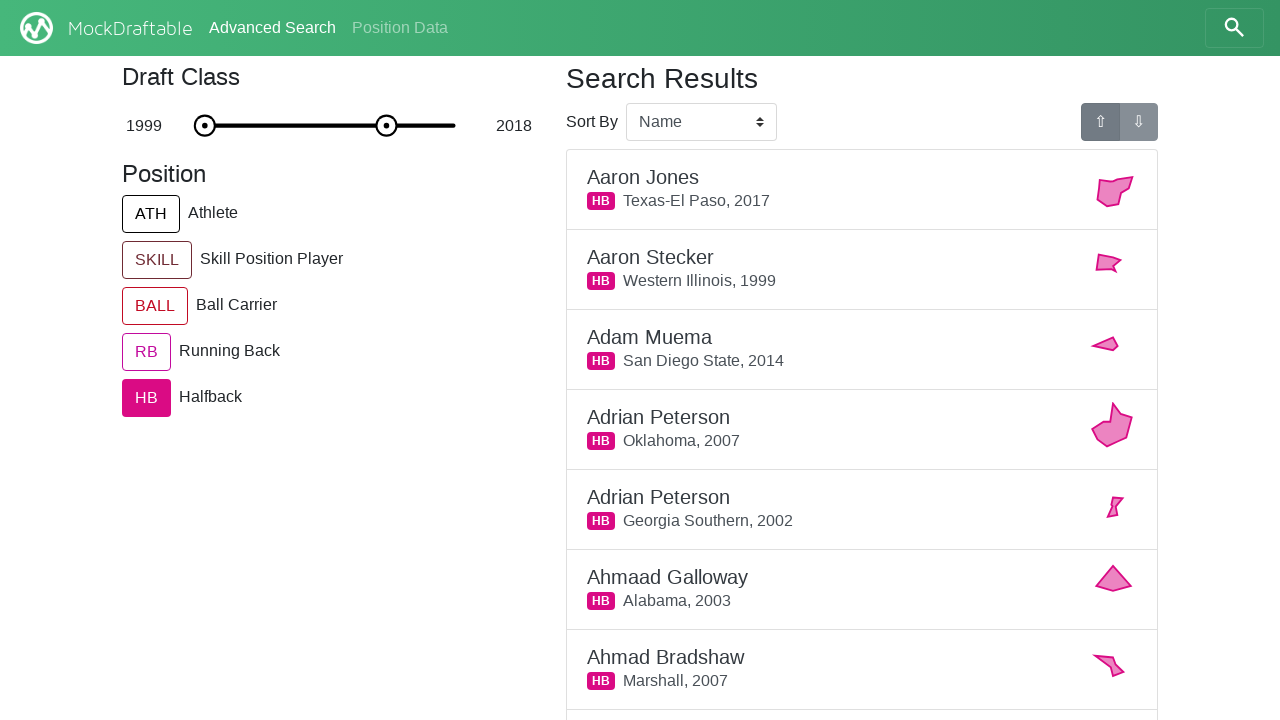

Pagination controls loaded
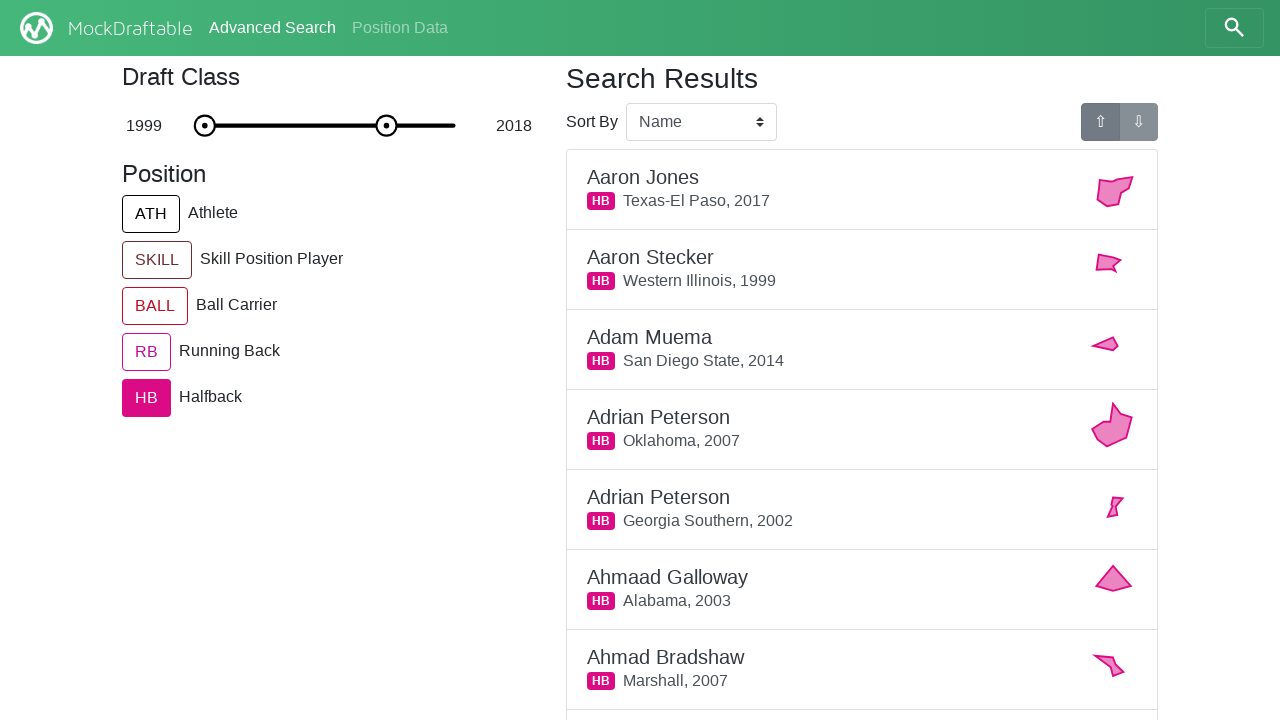

Located pagination buttons
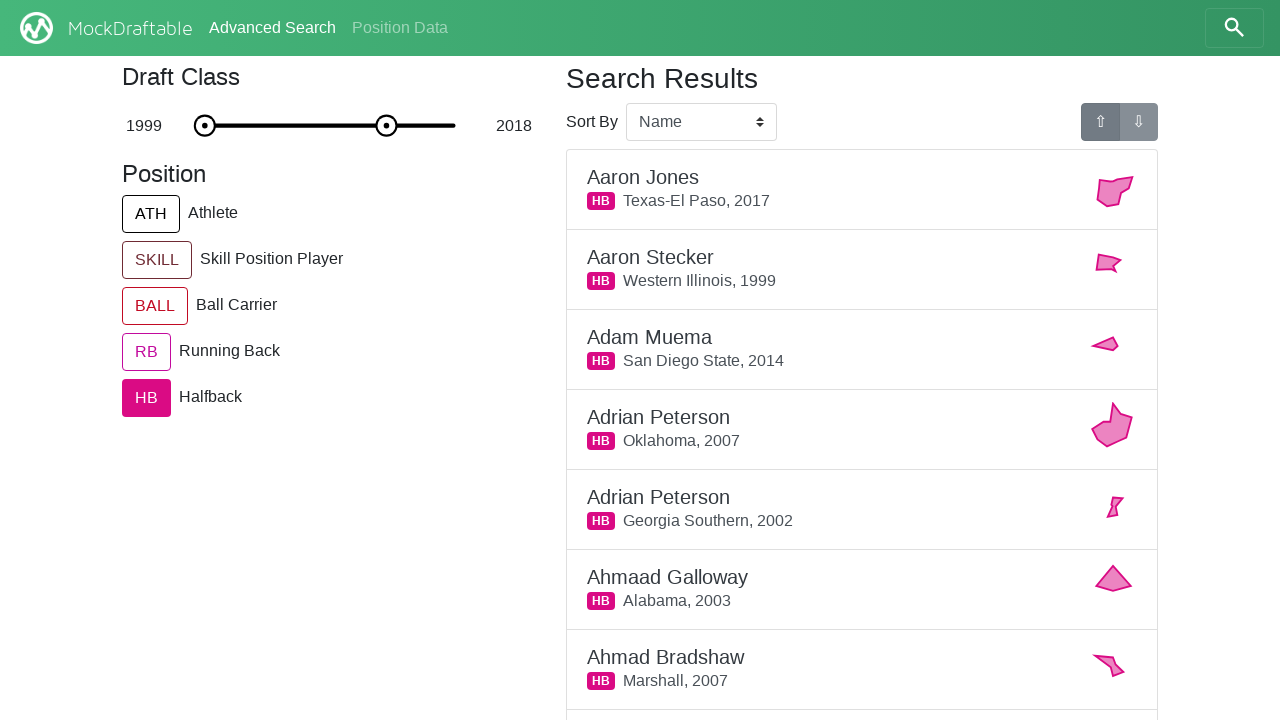

Navigated to WR search page
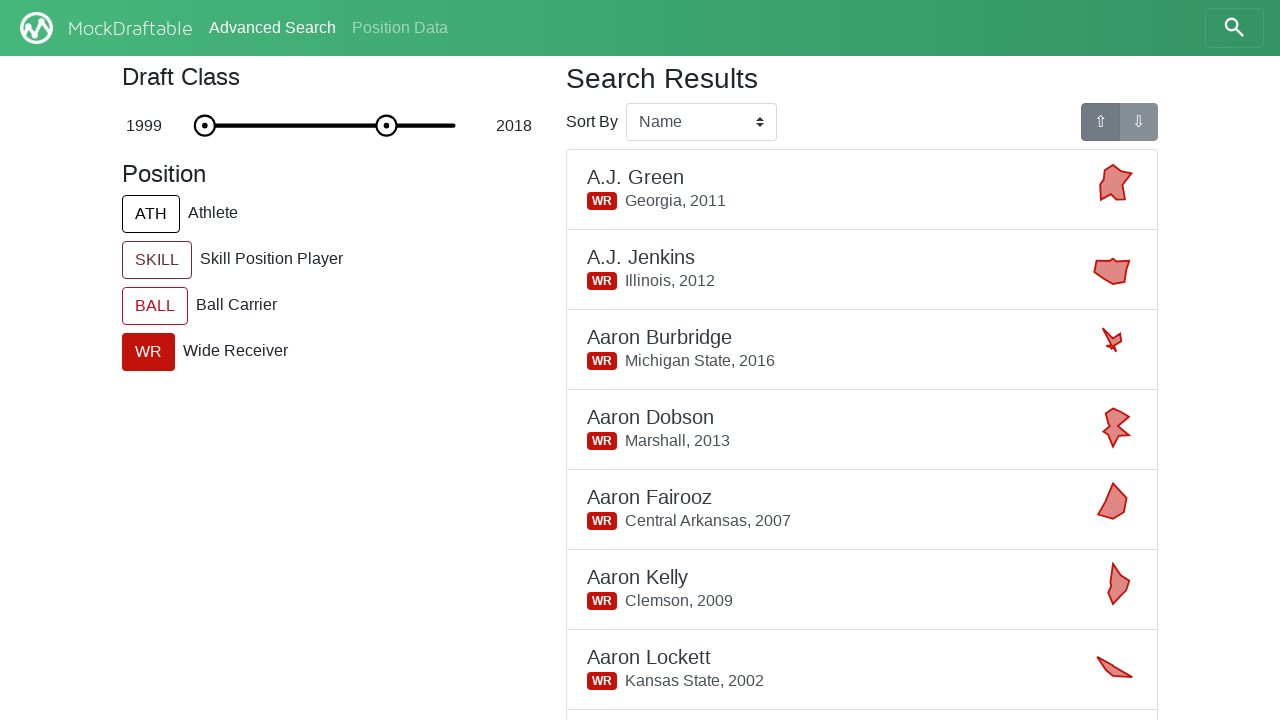

Pagination controls loaded
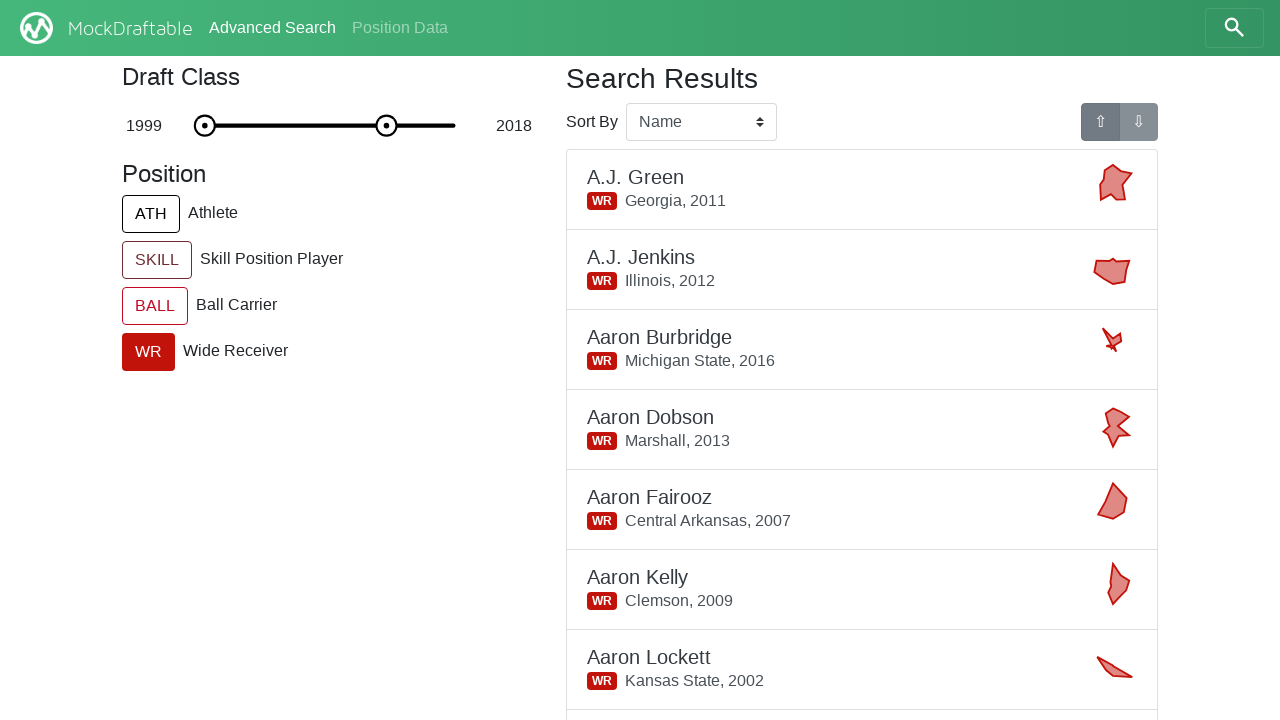

Located pagination buttons
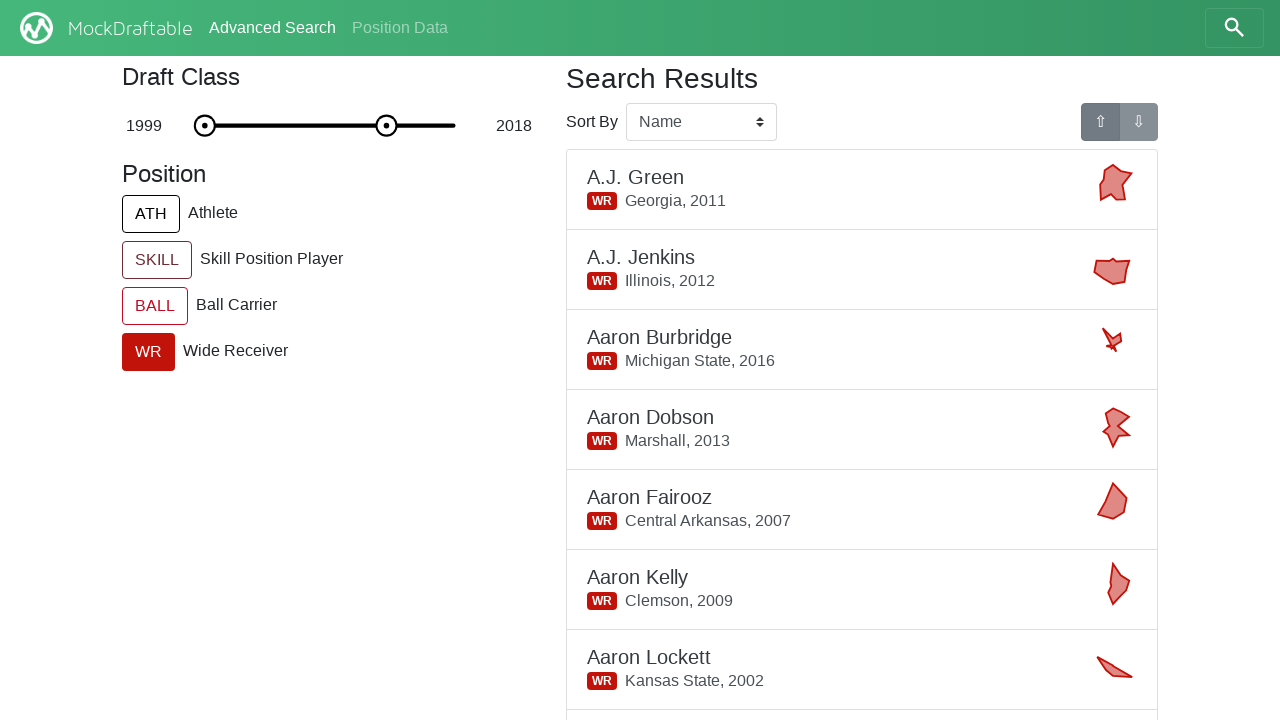

Navigated to TE search page
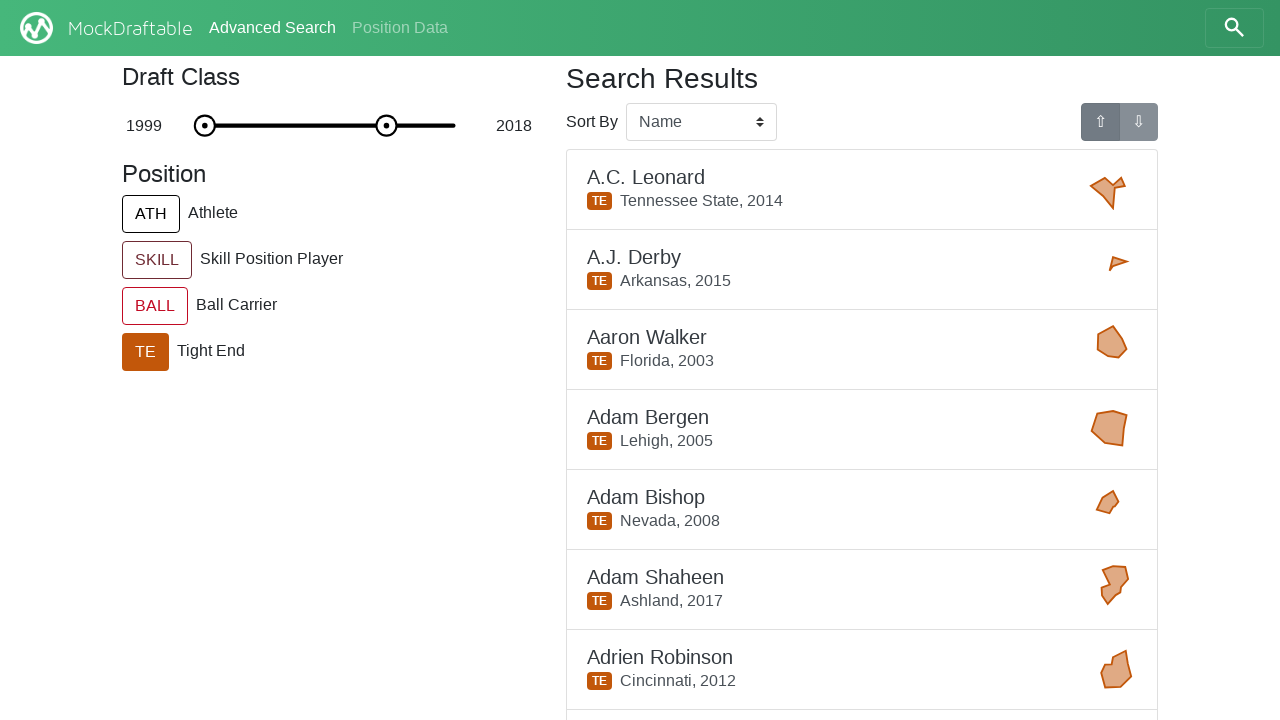

Pagination controls loaded
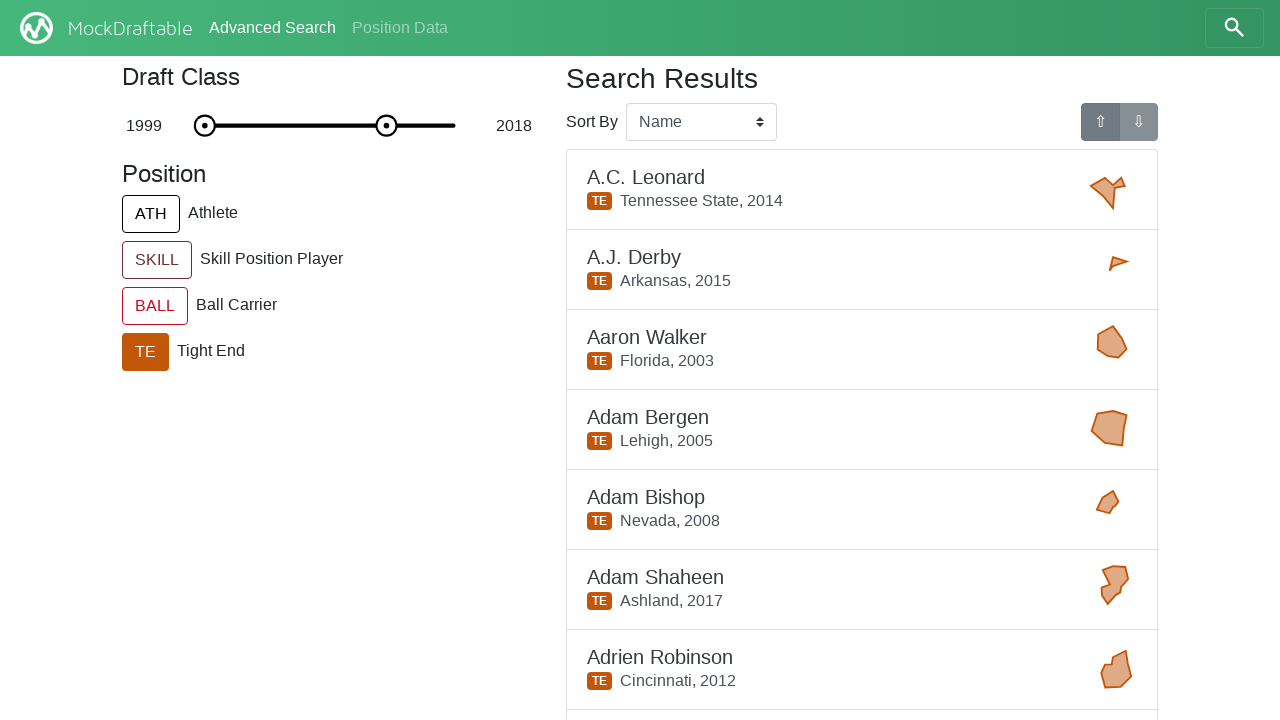

Located pagination buttons
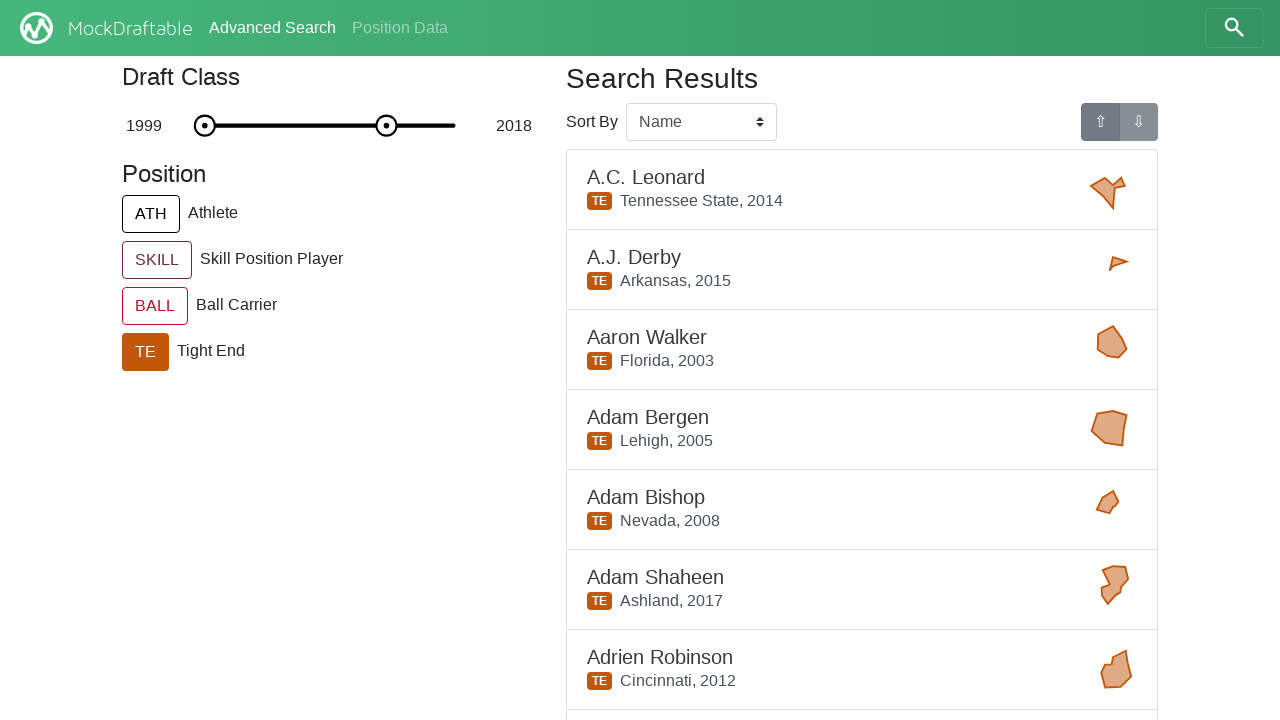

Navigated to OT search page
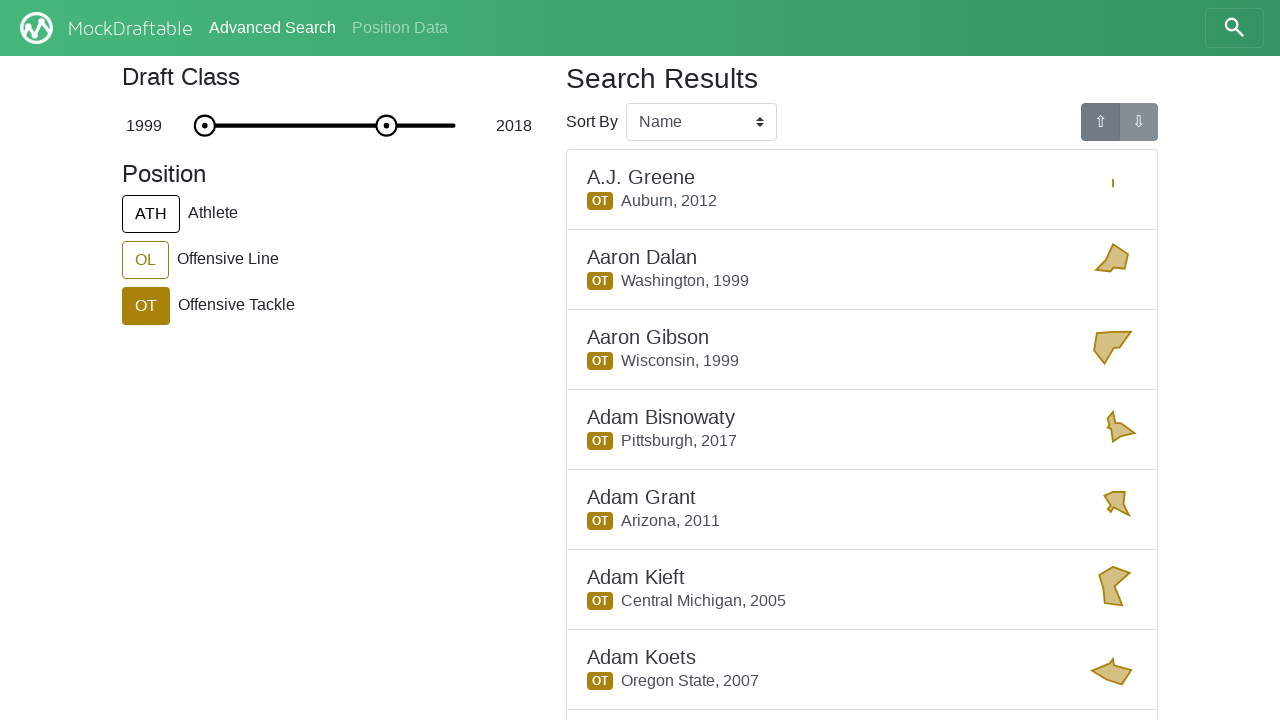

Pagination controls loaded
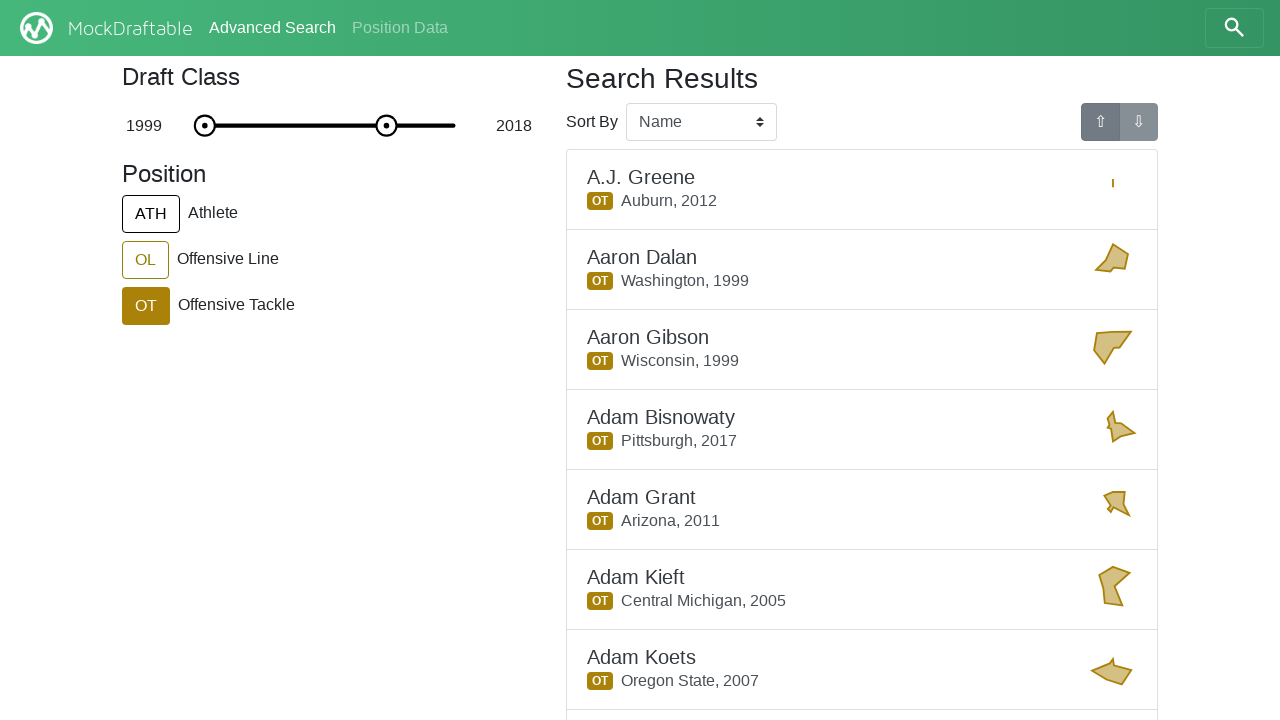

Located pagination buttons
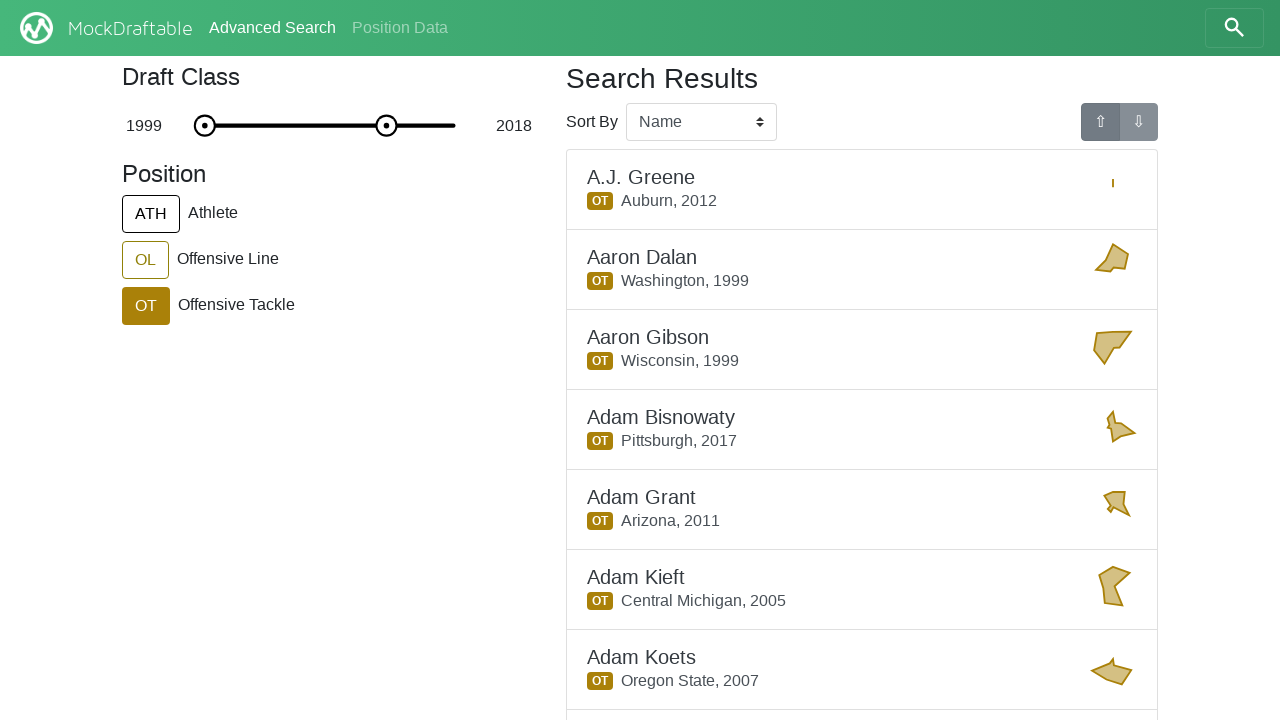

Navigated to OG search page
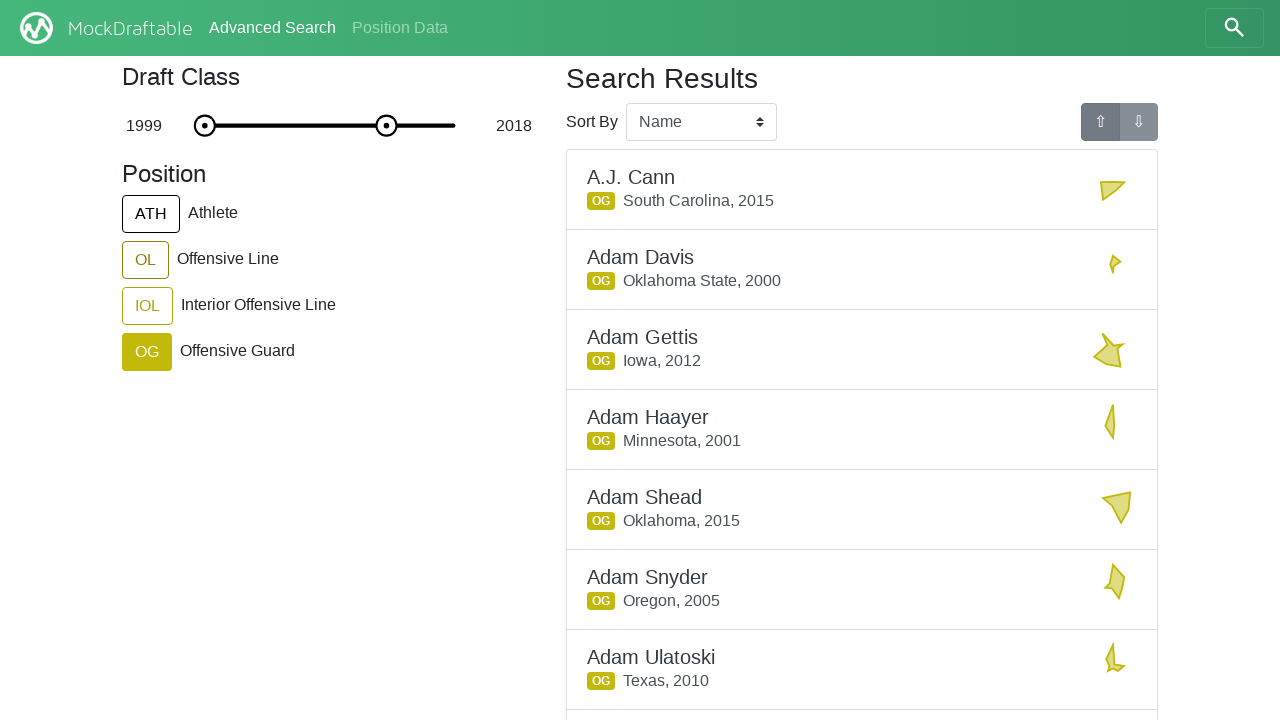

Pagination controls loaded
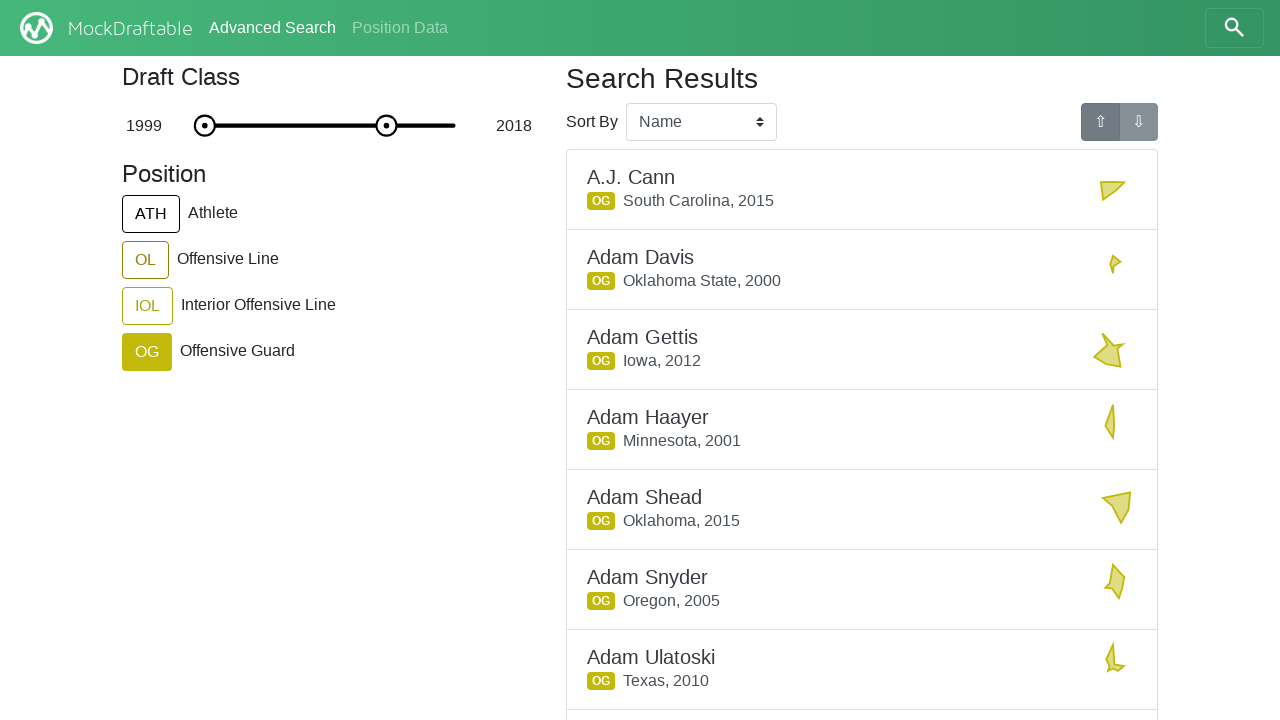

Located pagination buttons
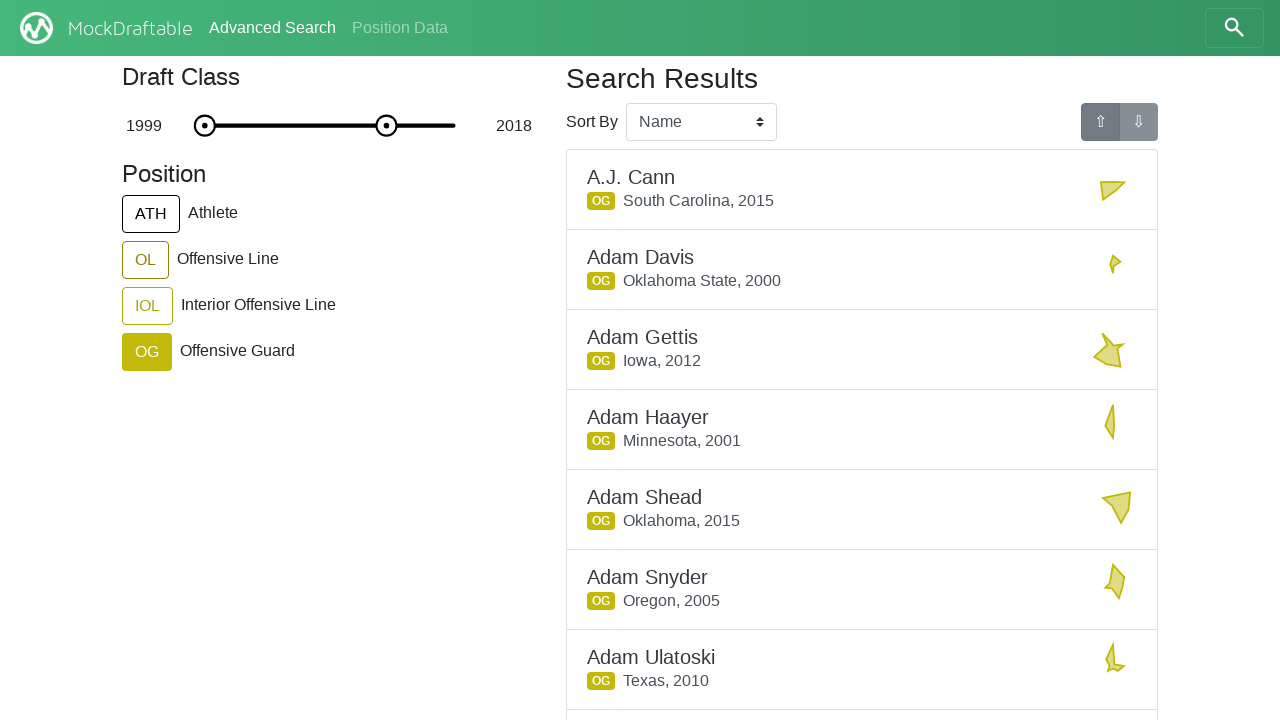

Navigated to OC search page
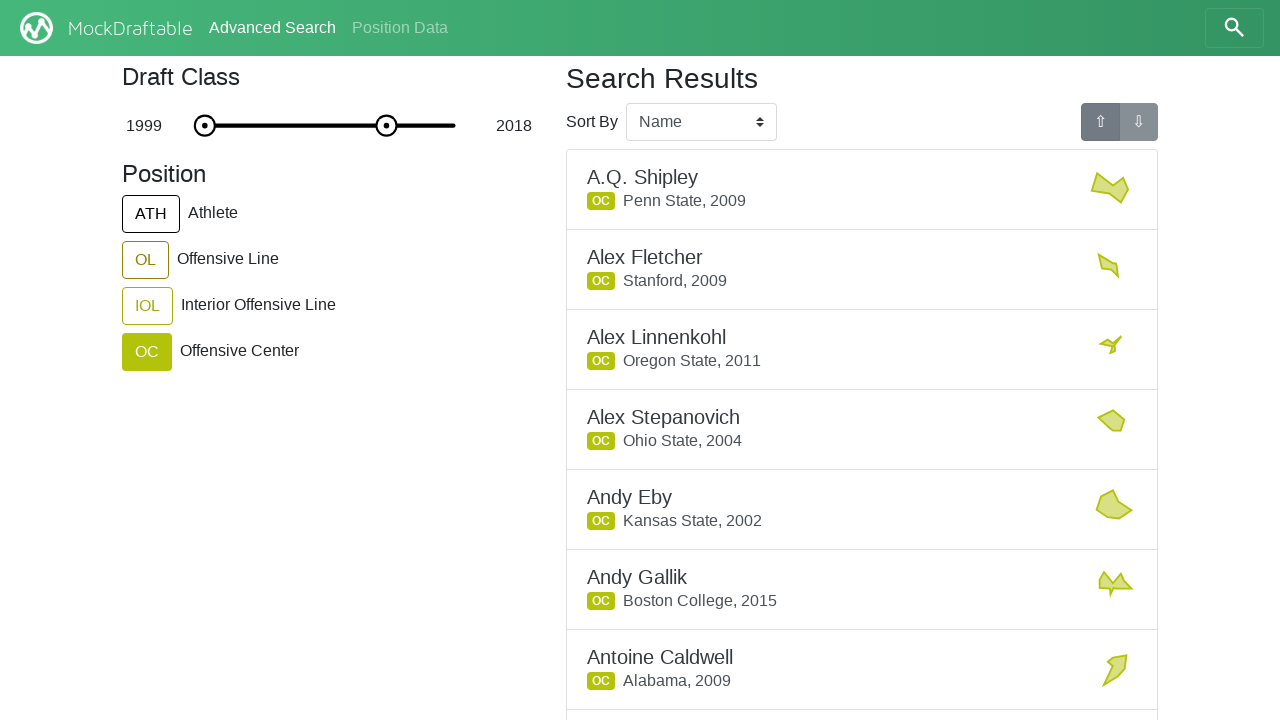

Pagination controls loaded
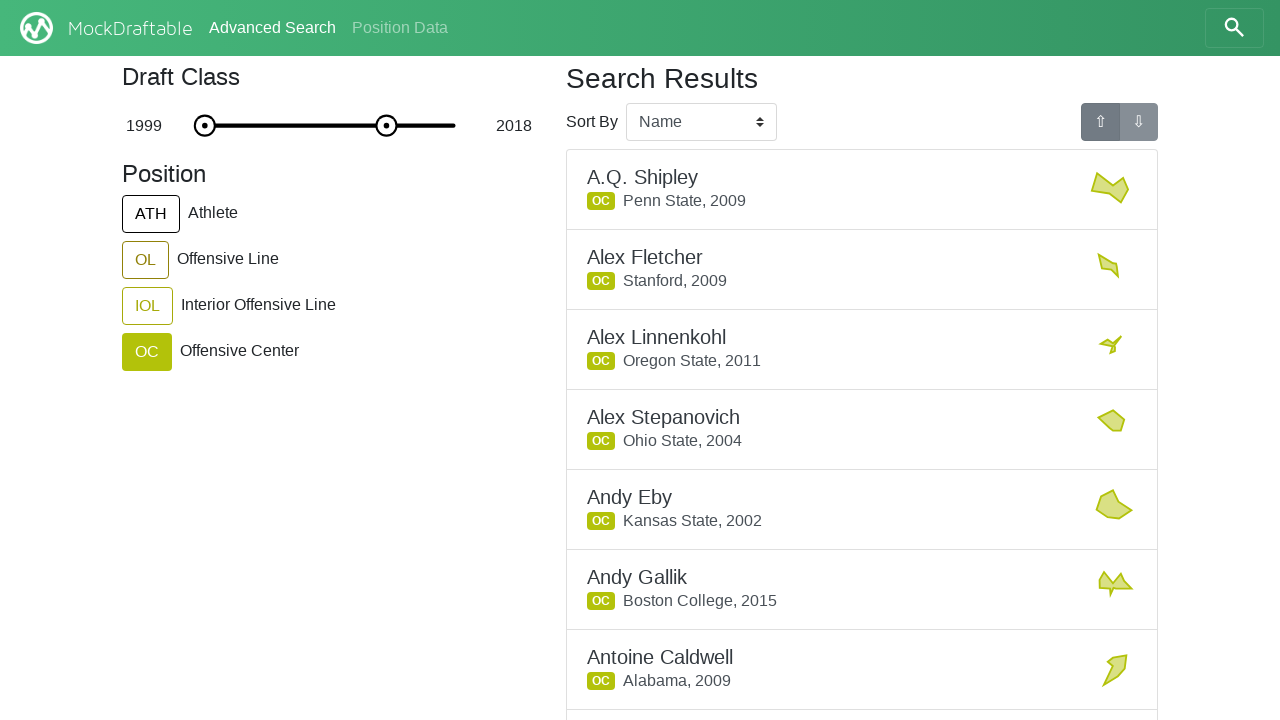

Located pagination buttons
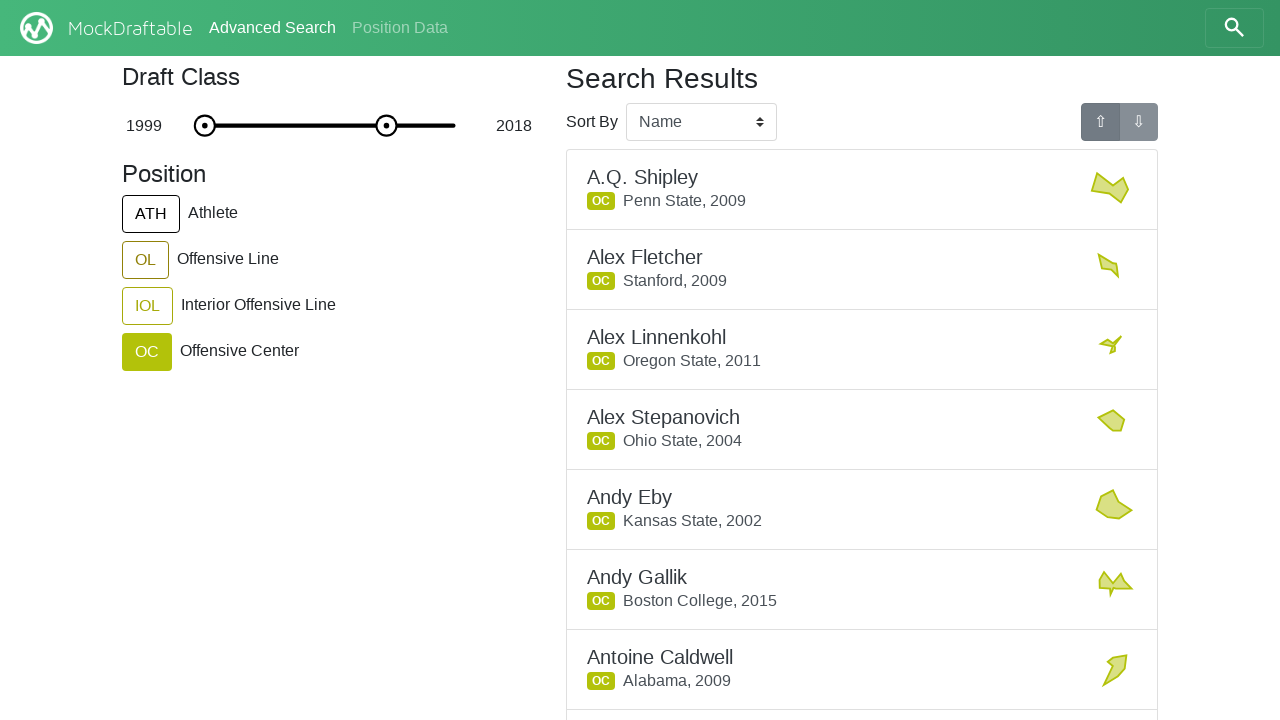

Navigated to ST search page
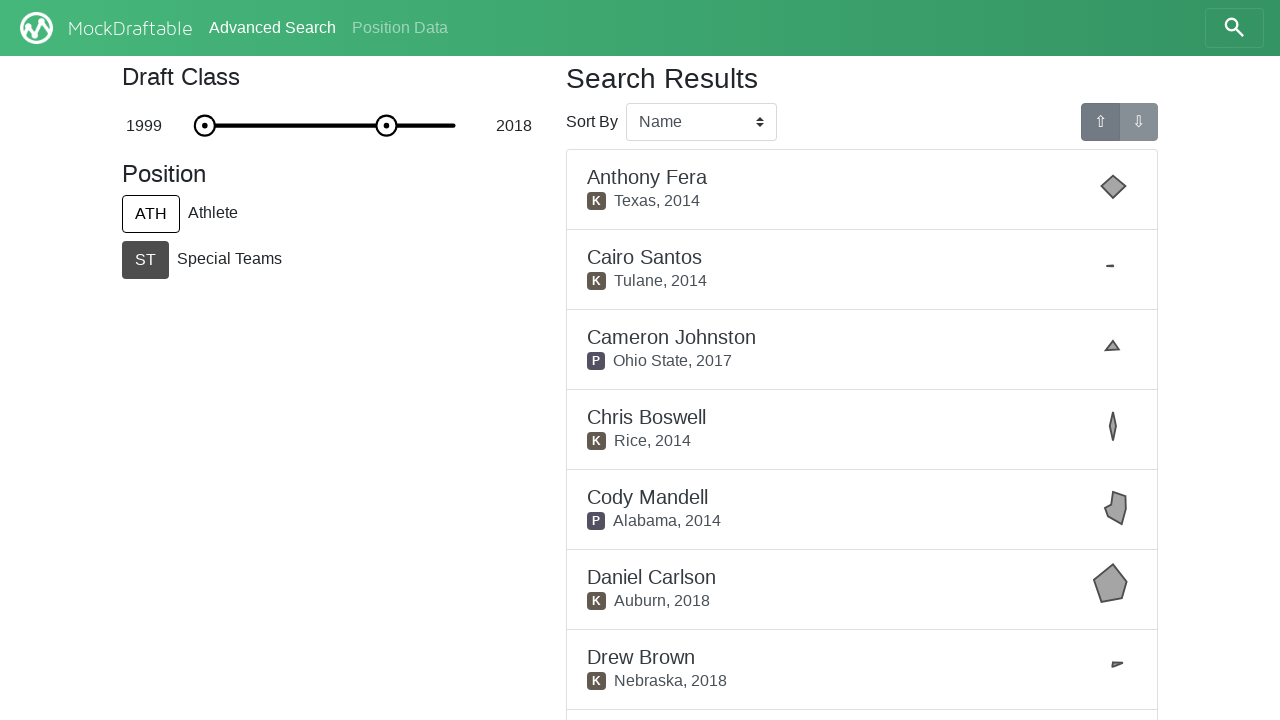

Pagination controls loaded
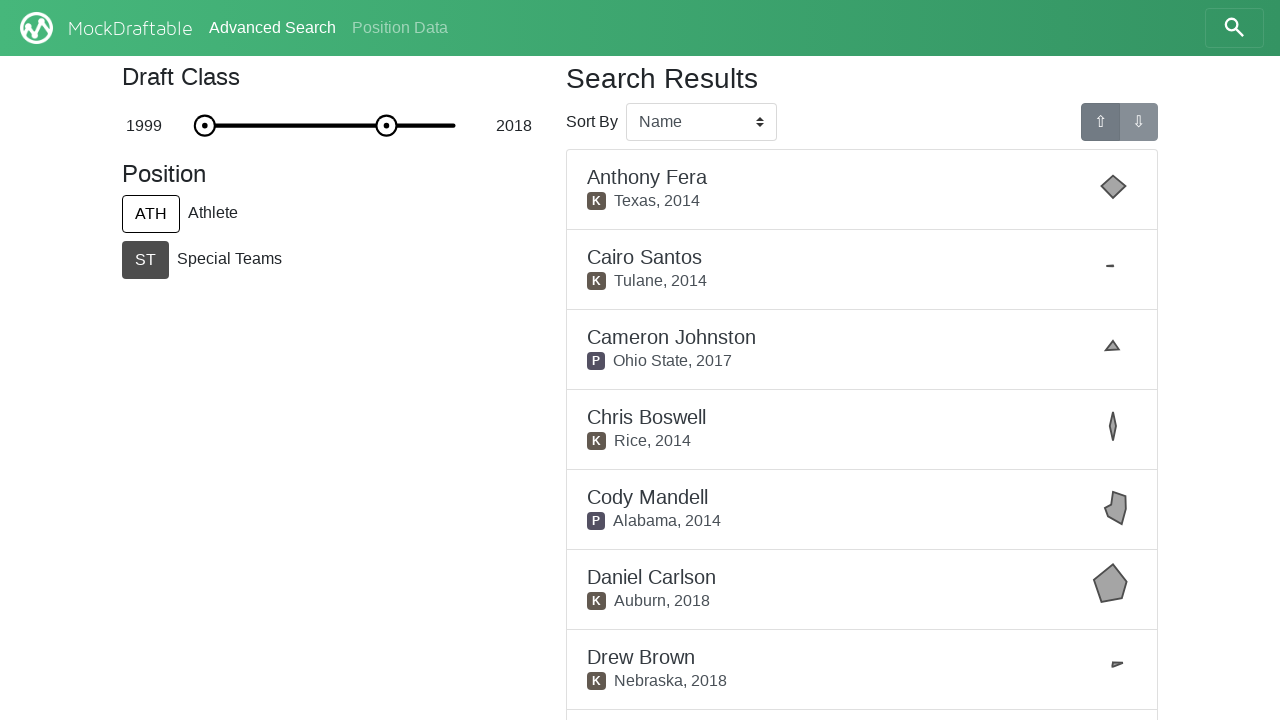

Located pagination buttons
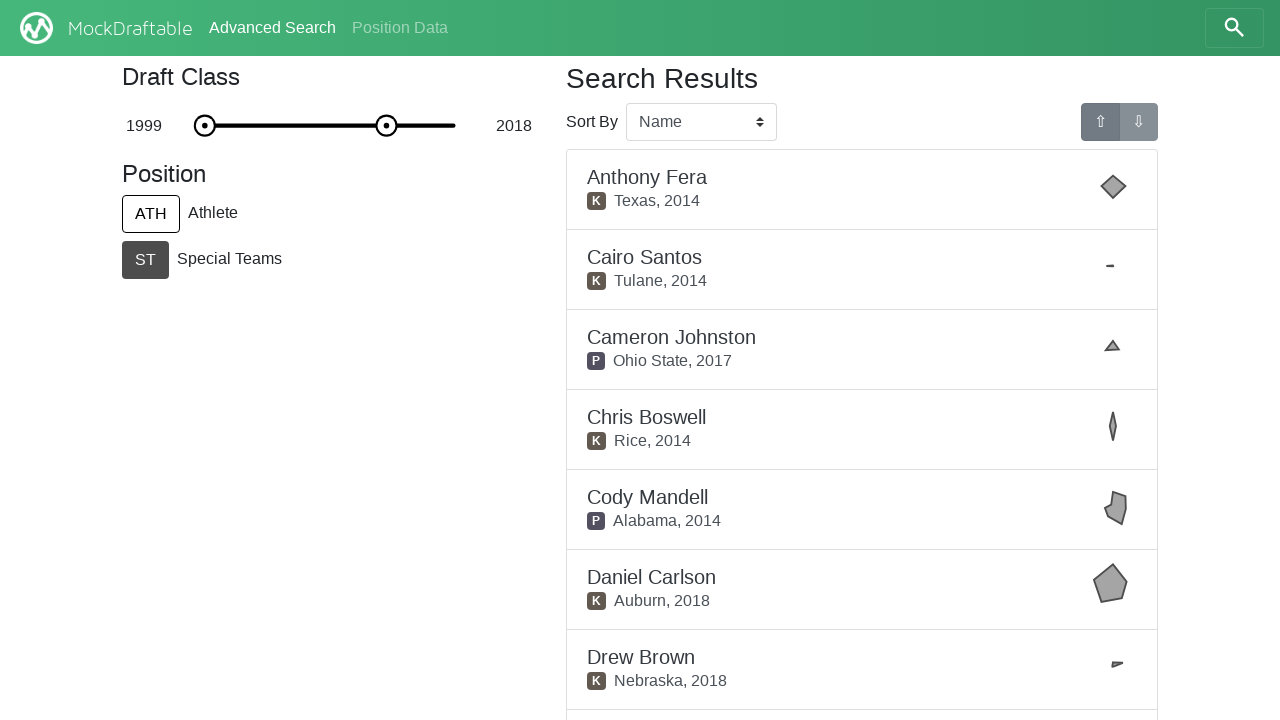

Navigated to DT search page
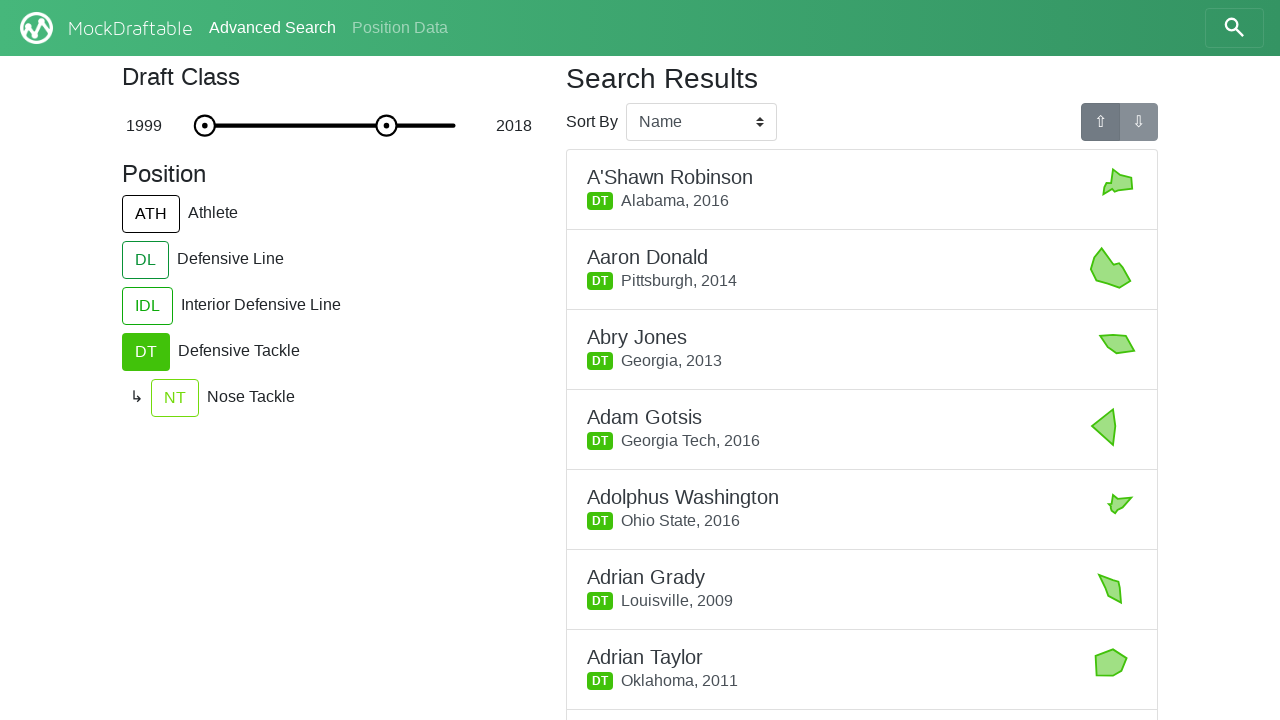

Pagination controls loaded
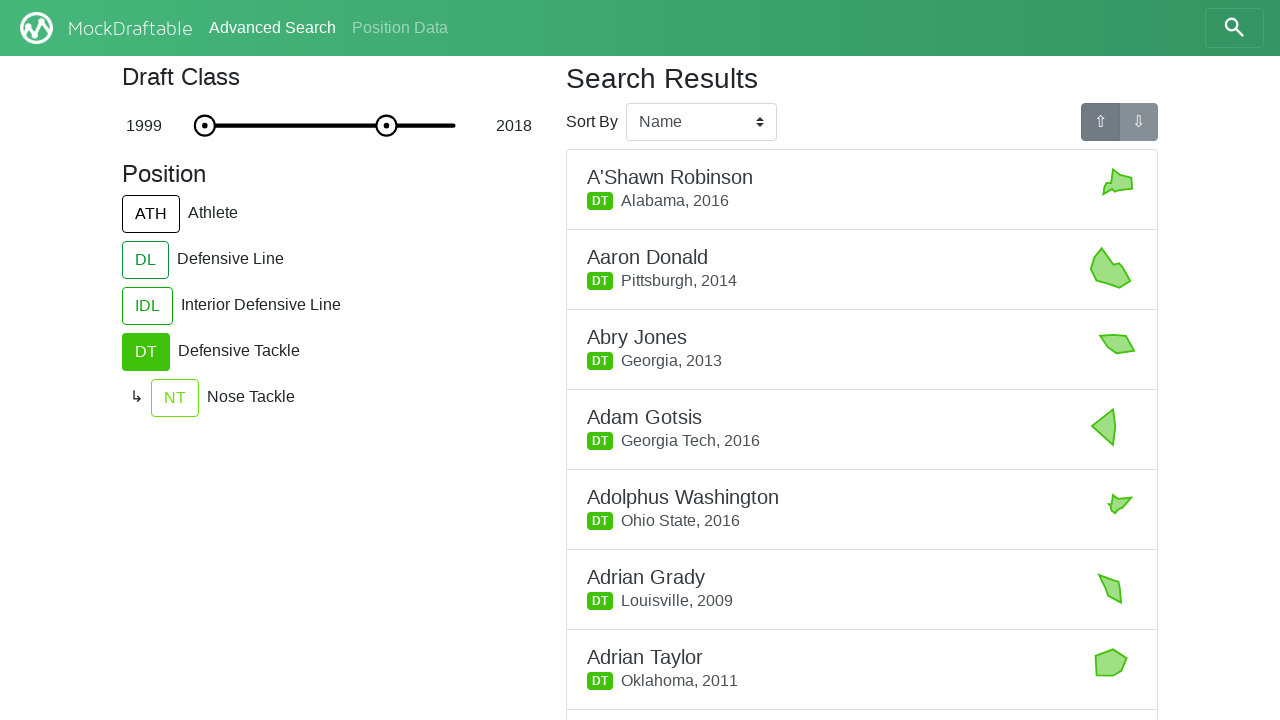

Located pagination buttons
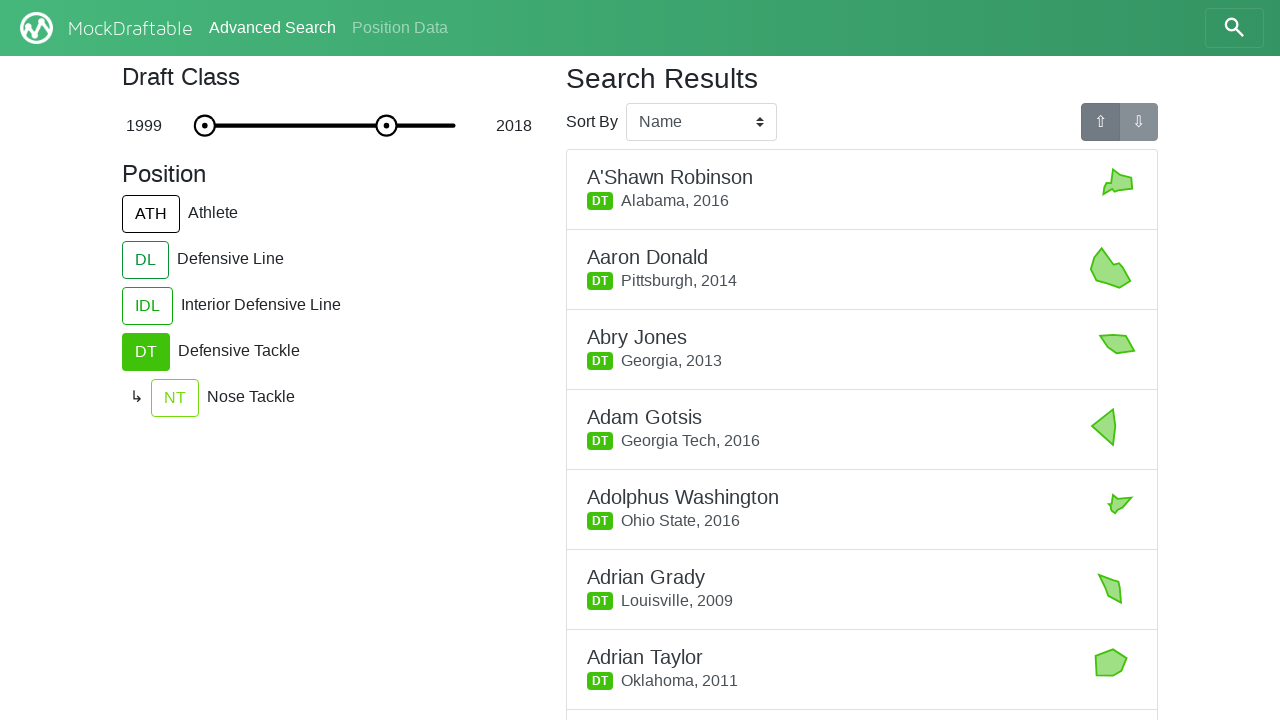

Navigated to DE search page
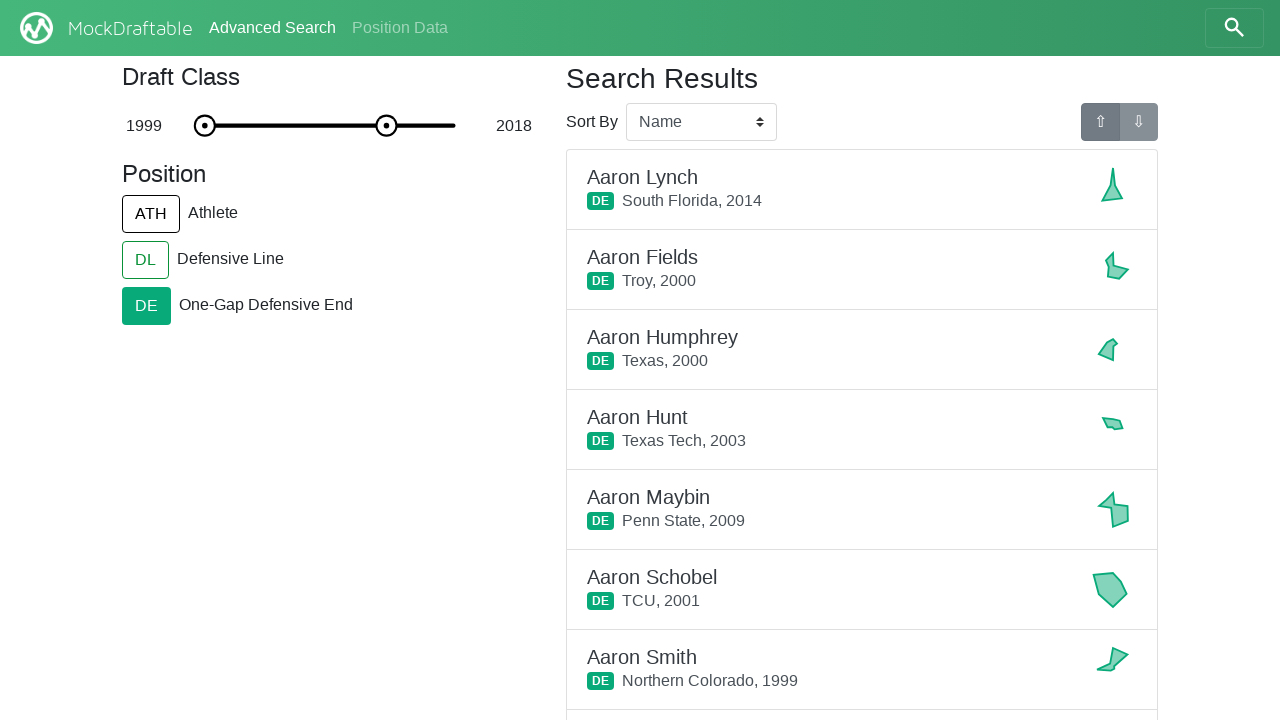

Pagination controls loaded
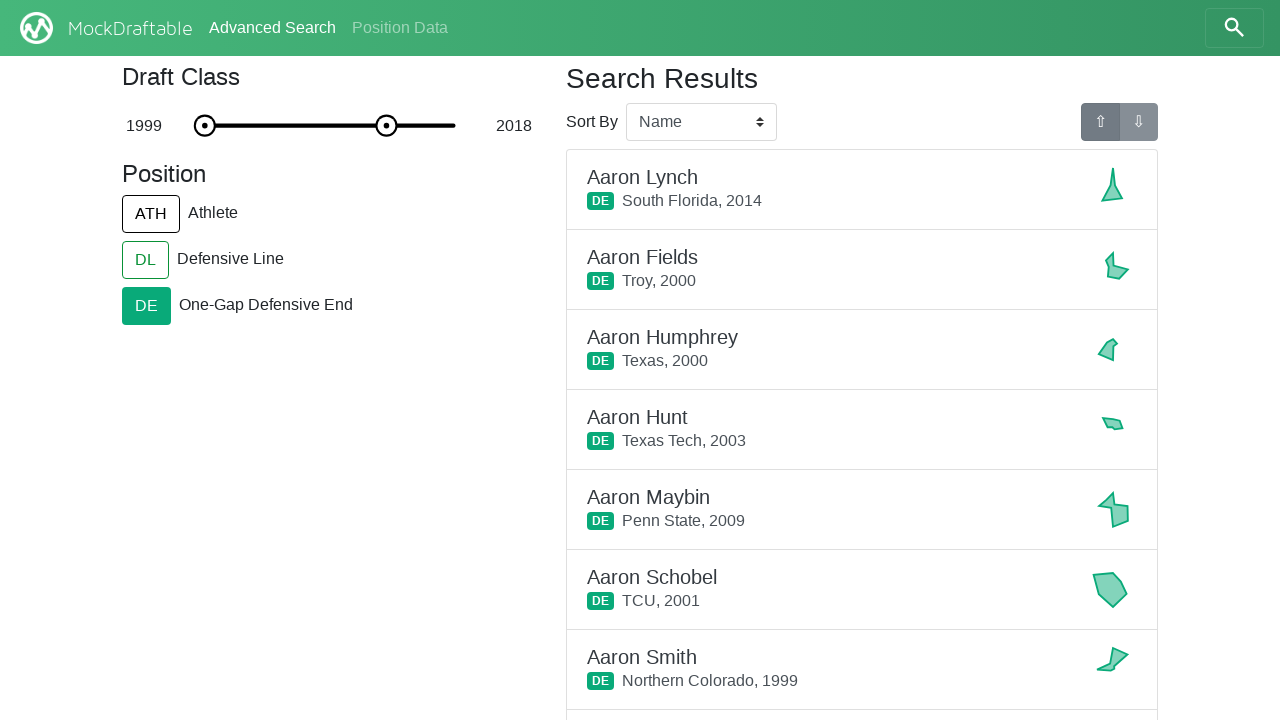

Located pagination buttons
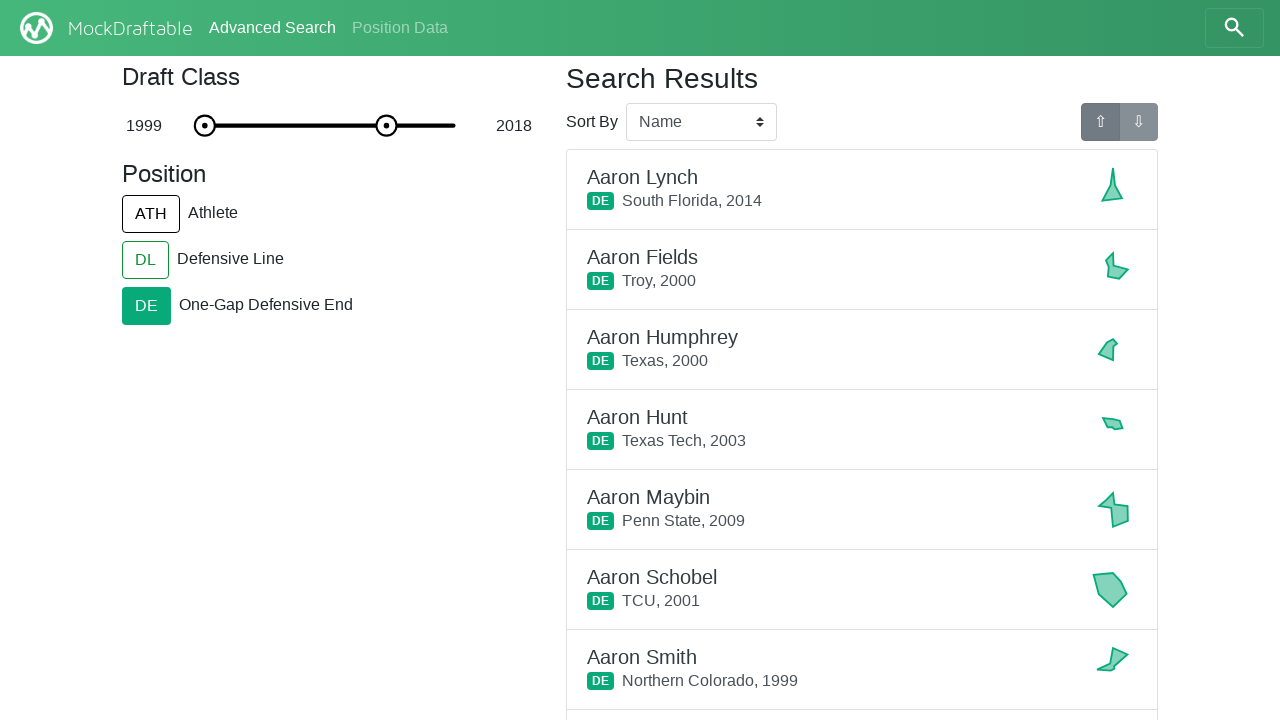

Navigated to EDGE search page
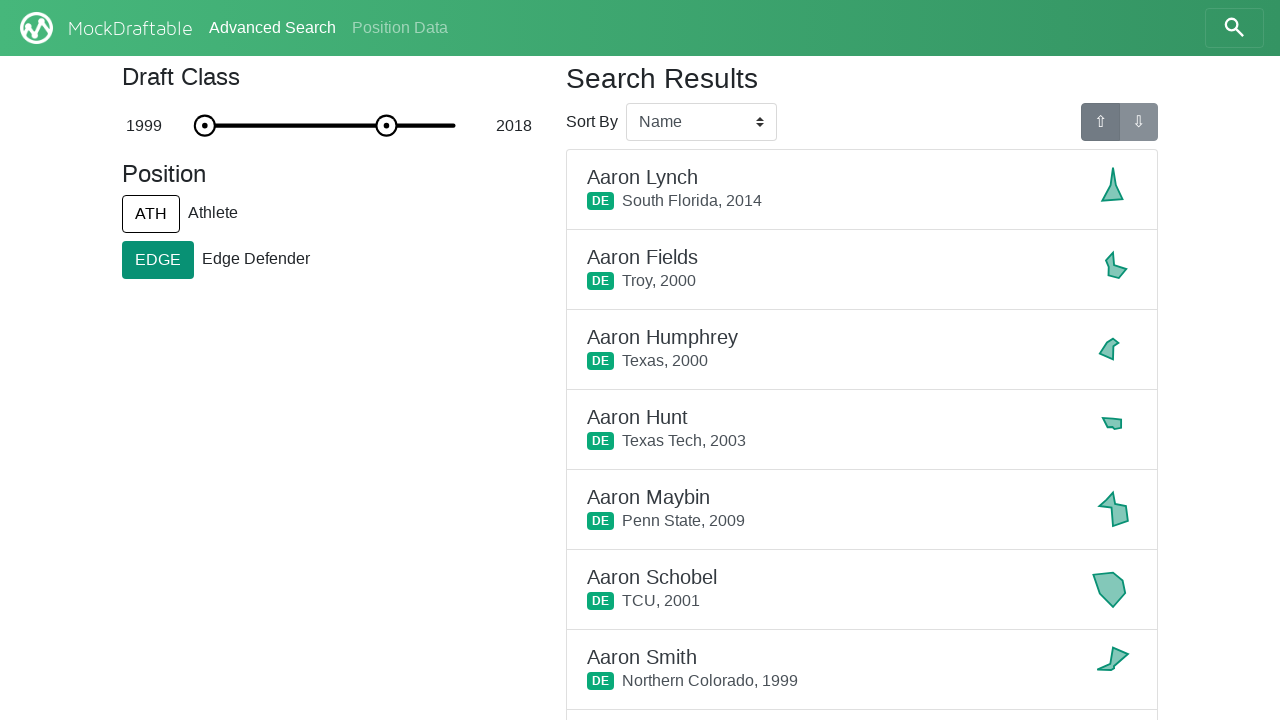

Pagination controls loaded
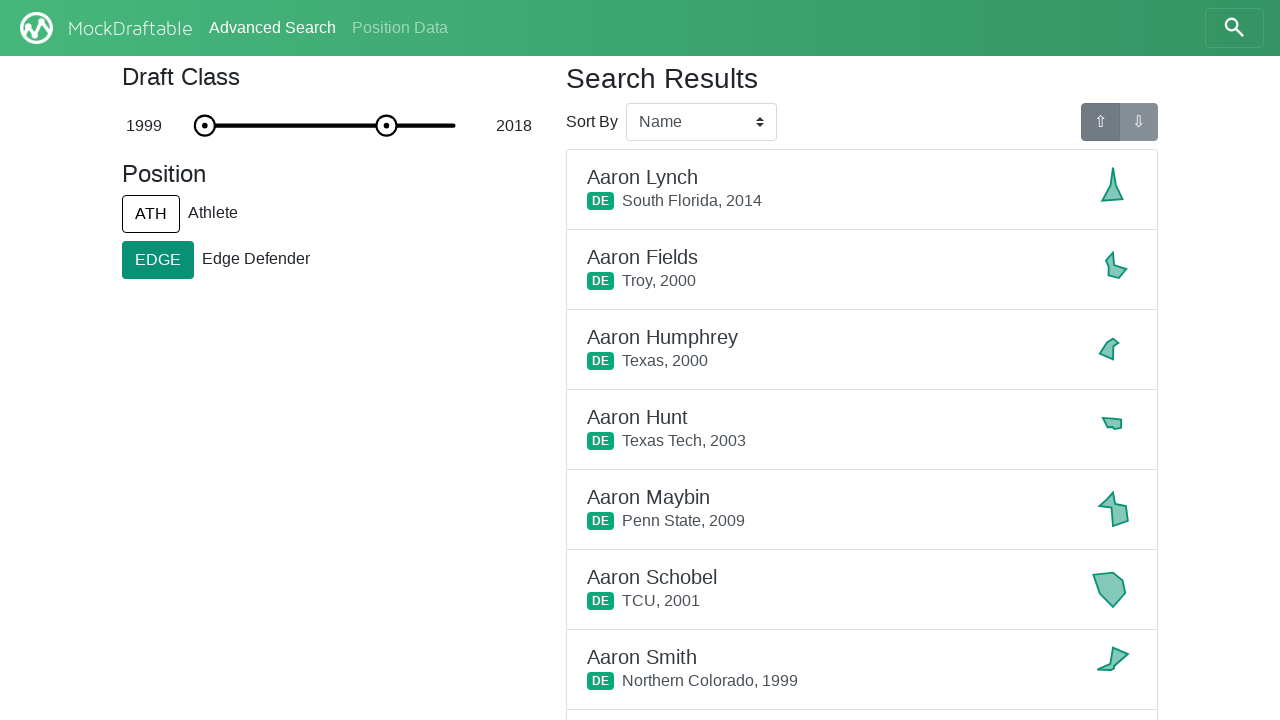

Located pagination buttons
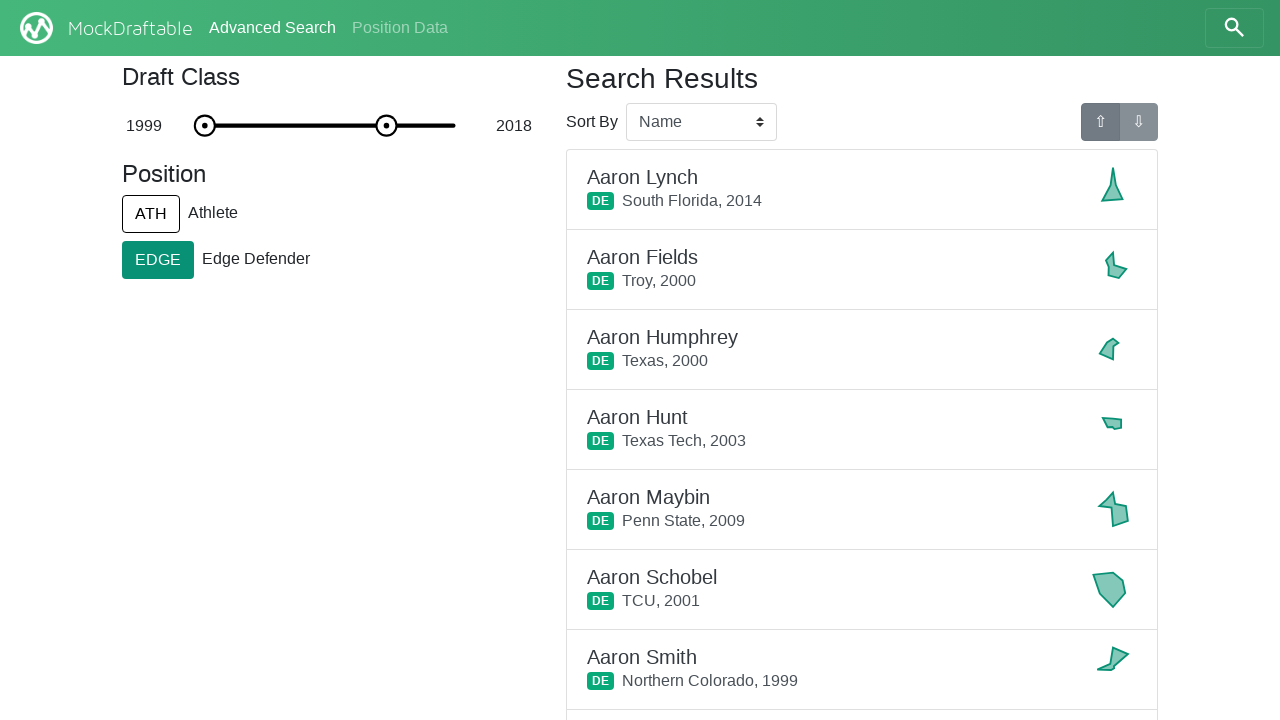

Navigated to ILB search page
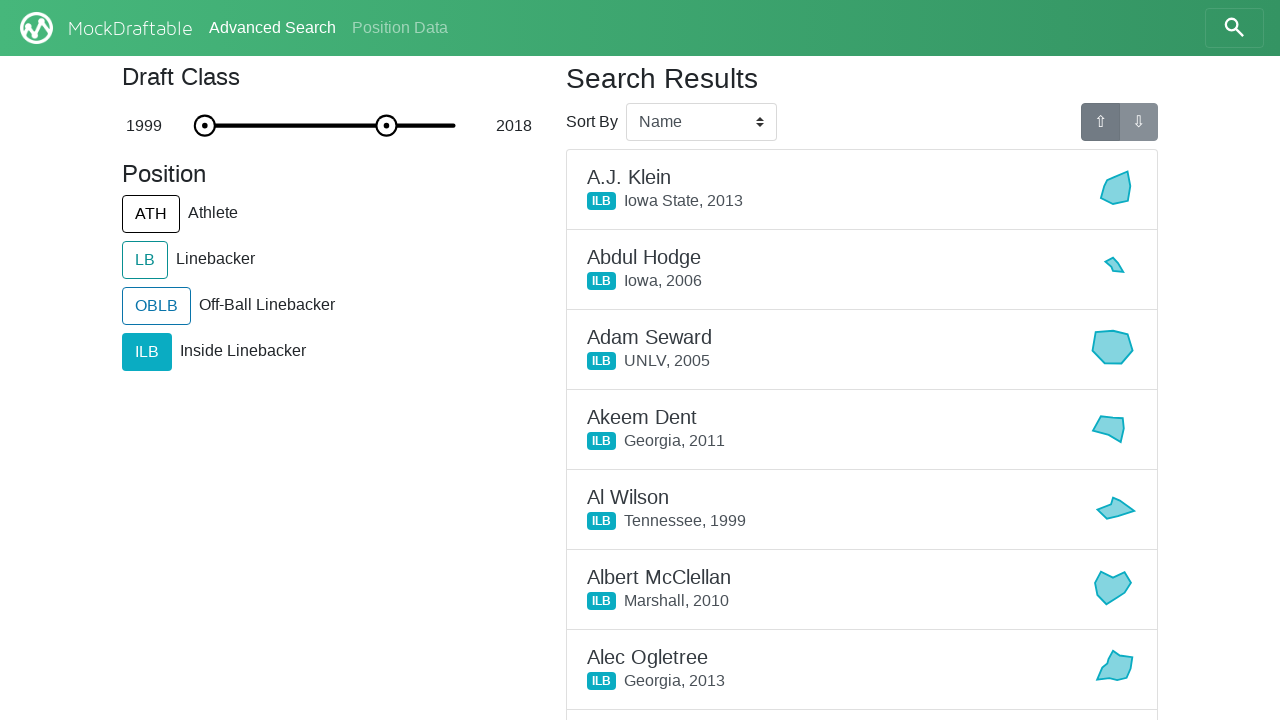

Pagination controls loaded
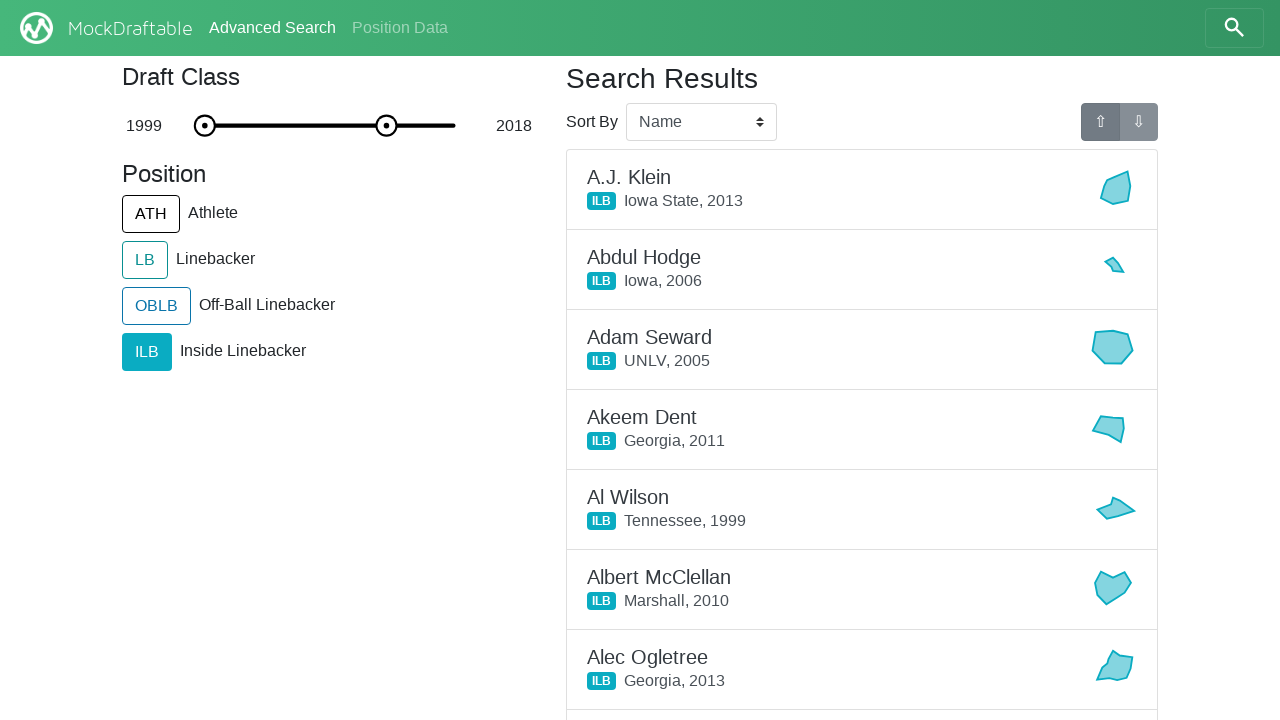

Located pagination buttons
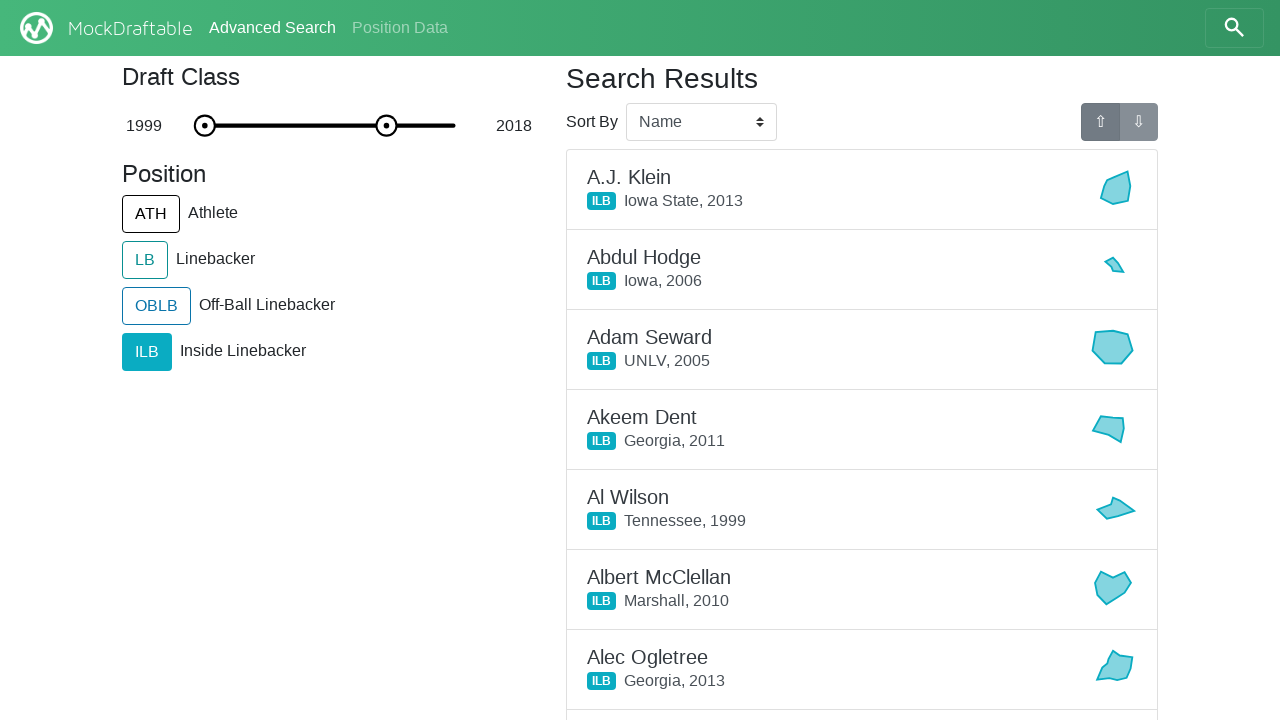

Navigated to OLB search page
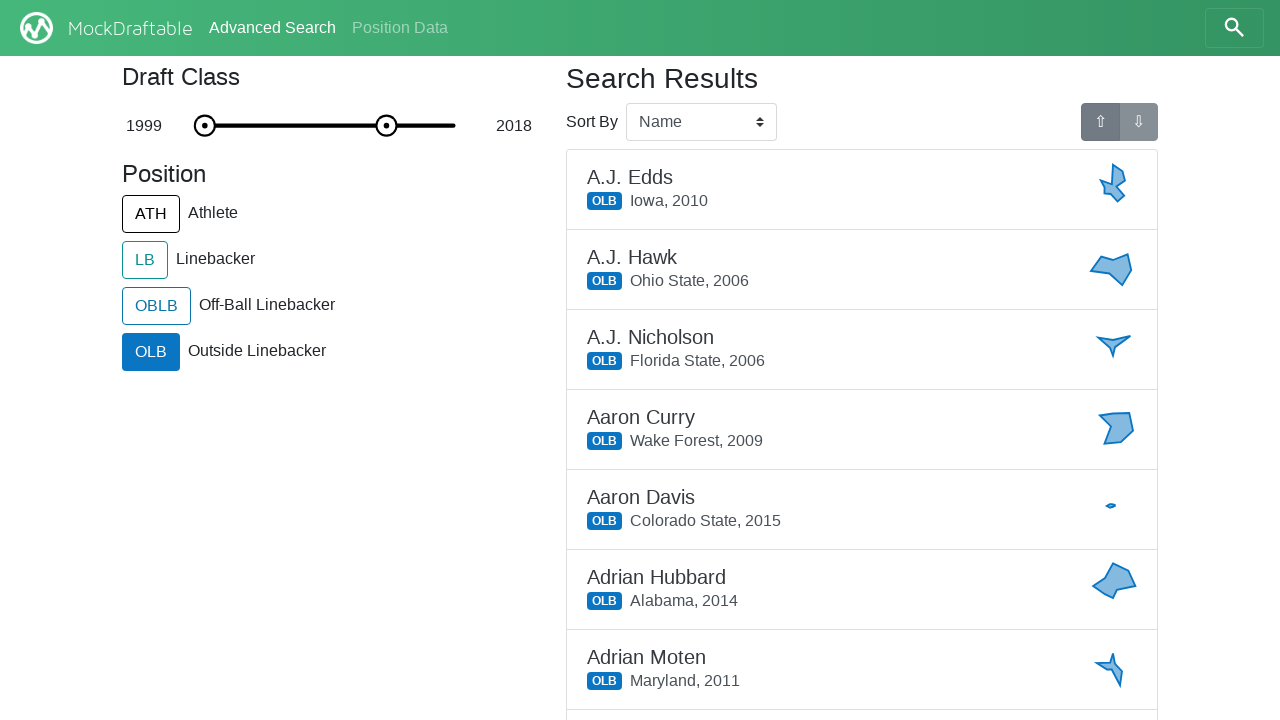

Pagination controls loaded
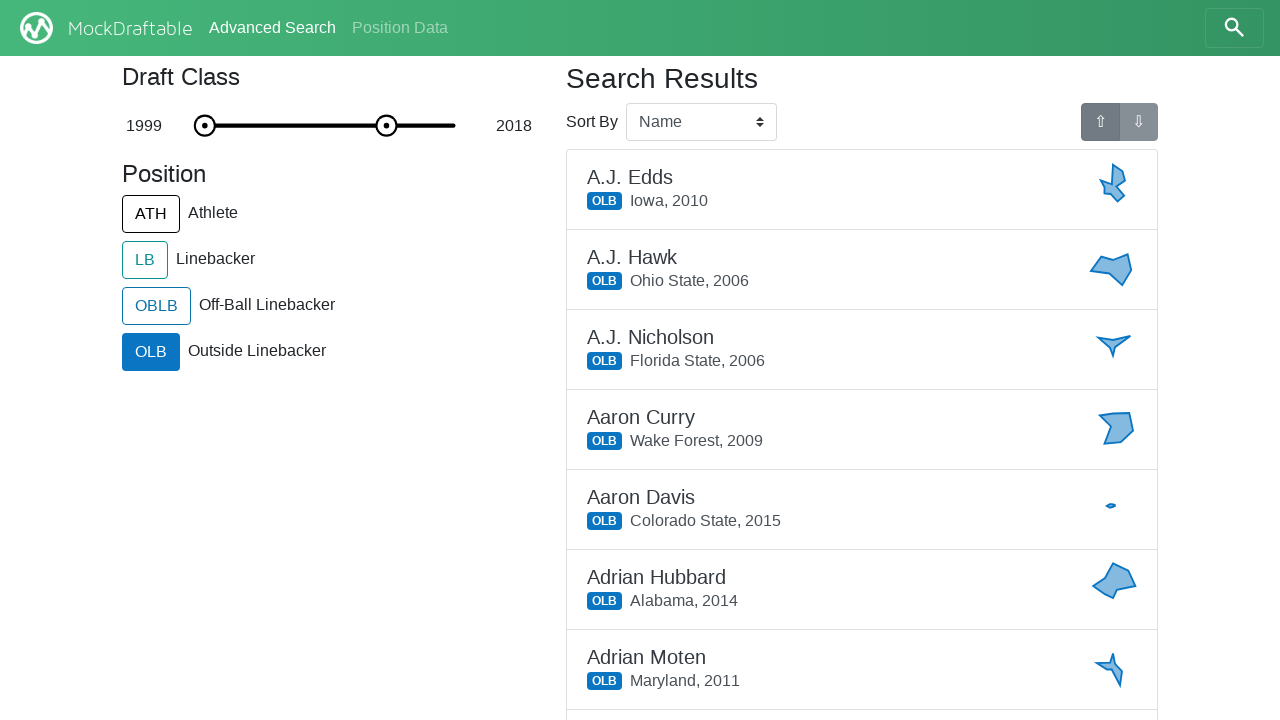

Located pagination buttons
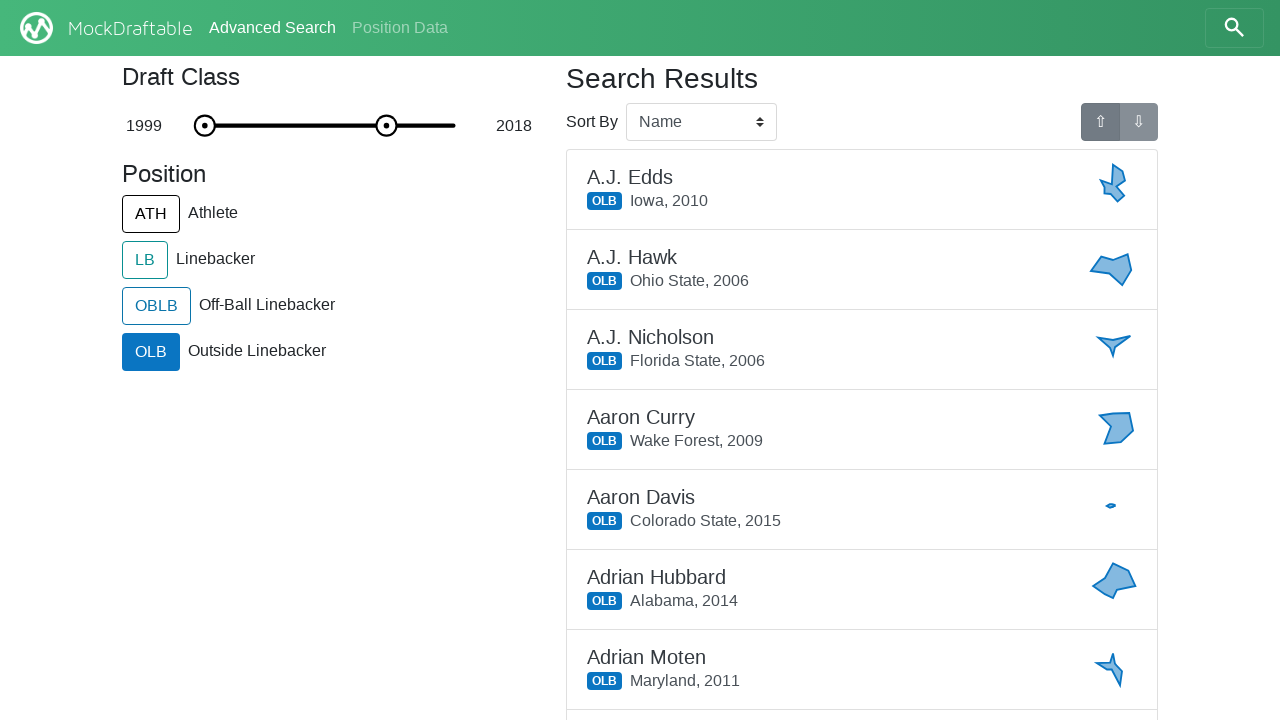

Navigated to SS search page
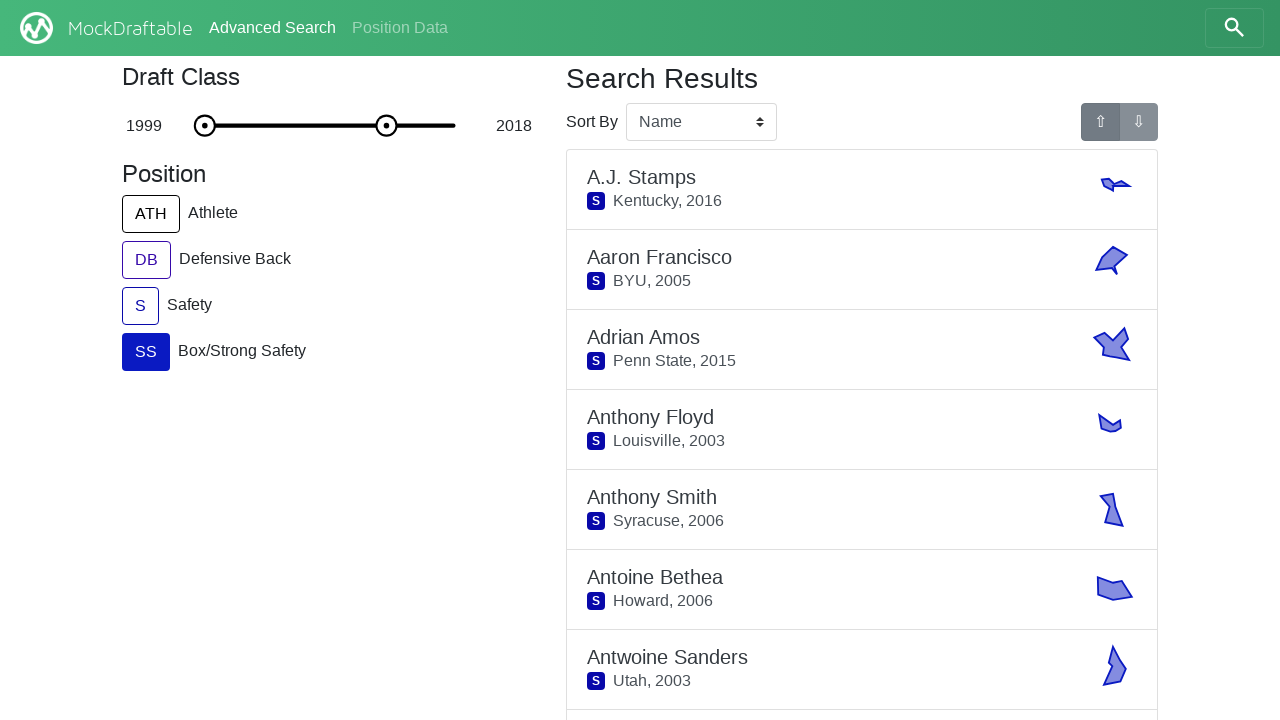

Pagination controls loaded
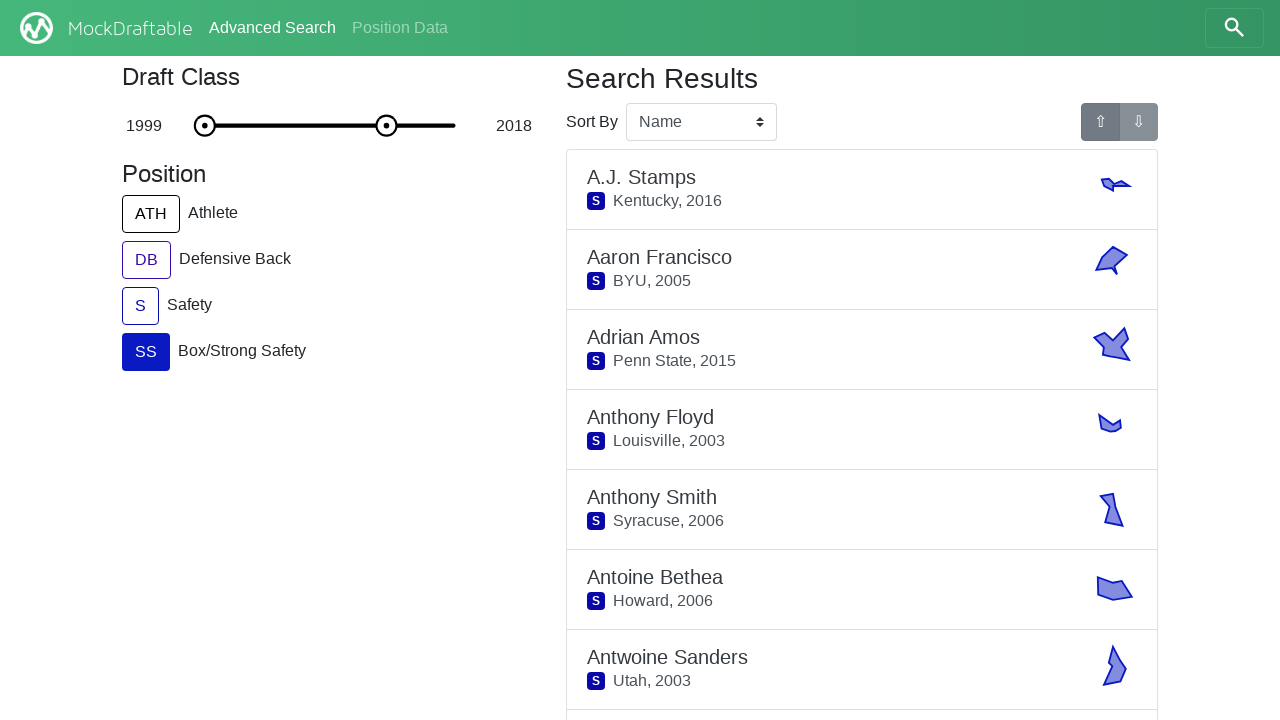

Located pagination buttons
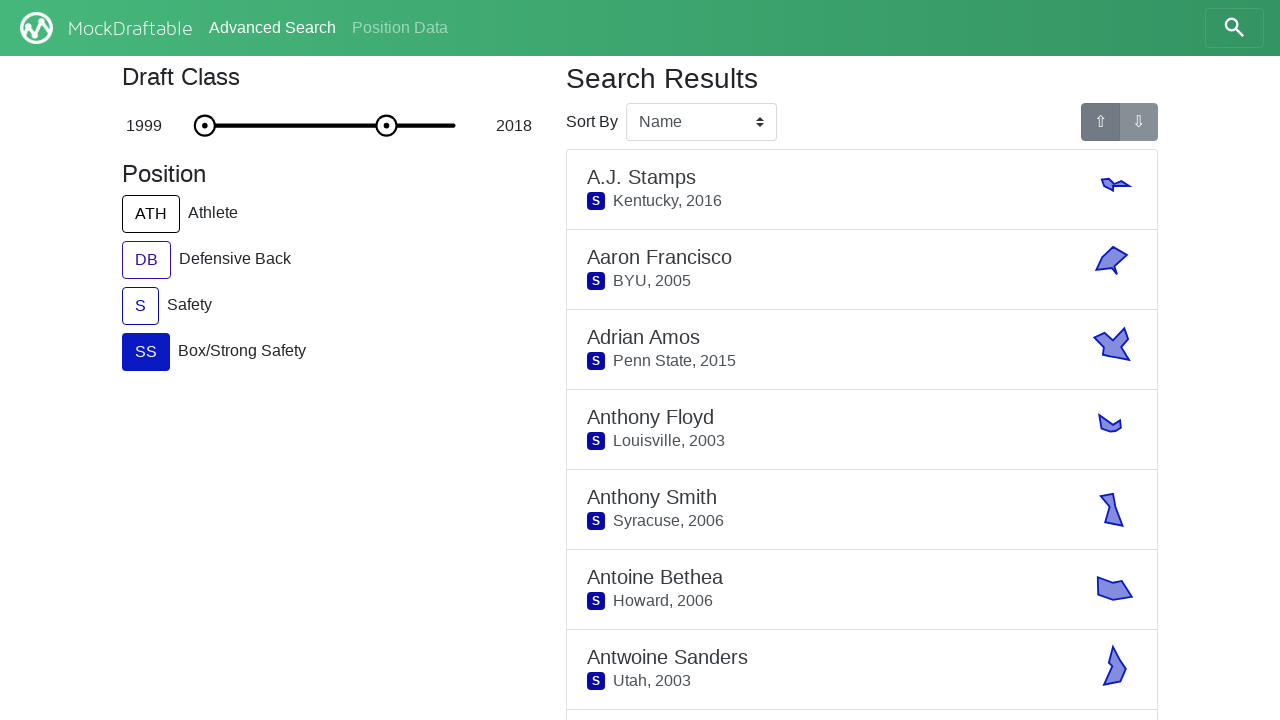

Navigated to FS search page
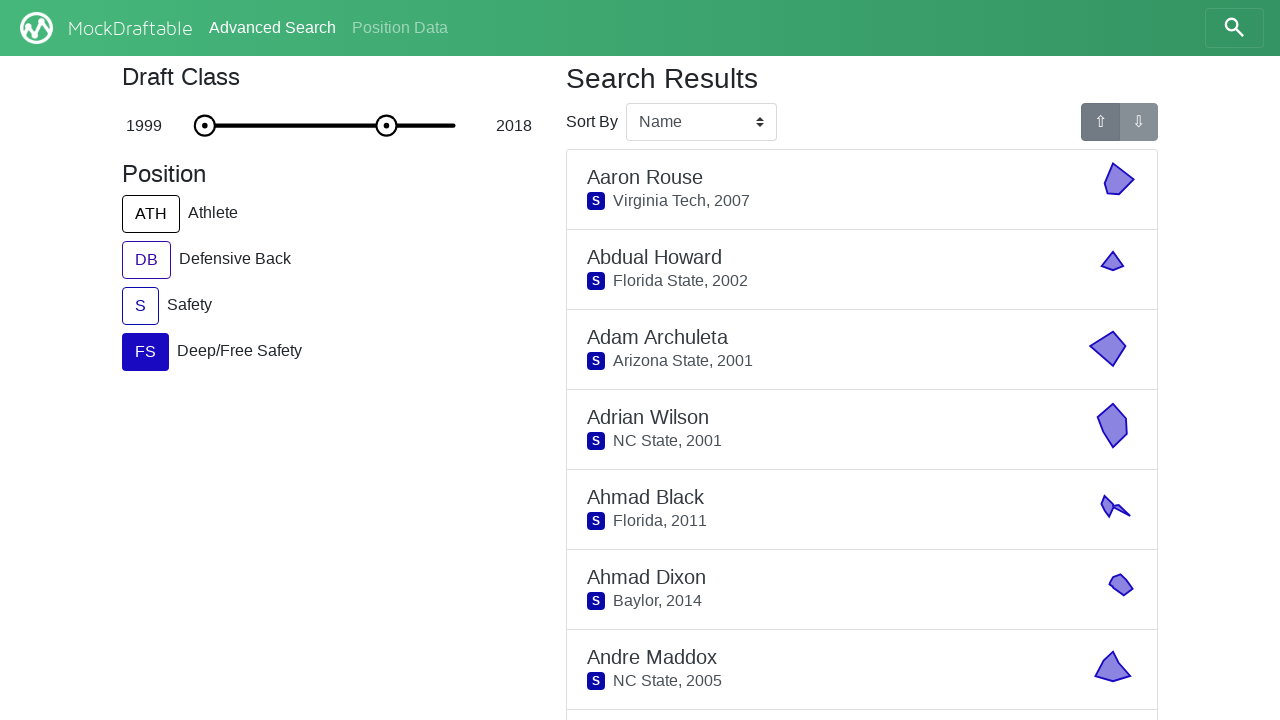

Pagination controls loaded
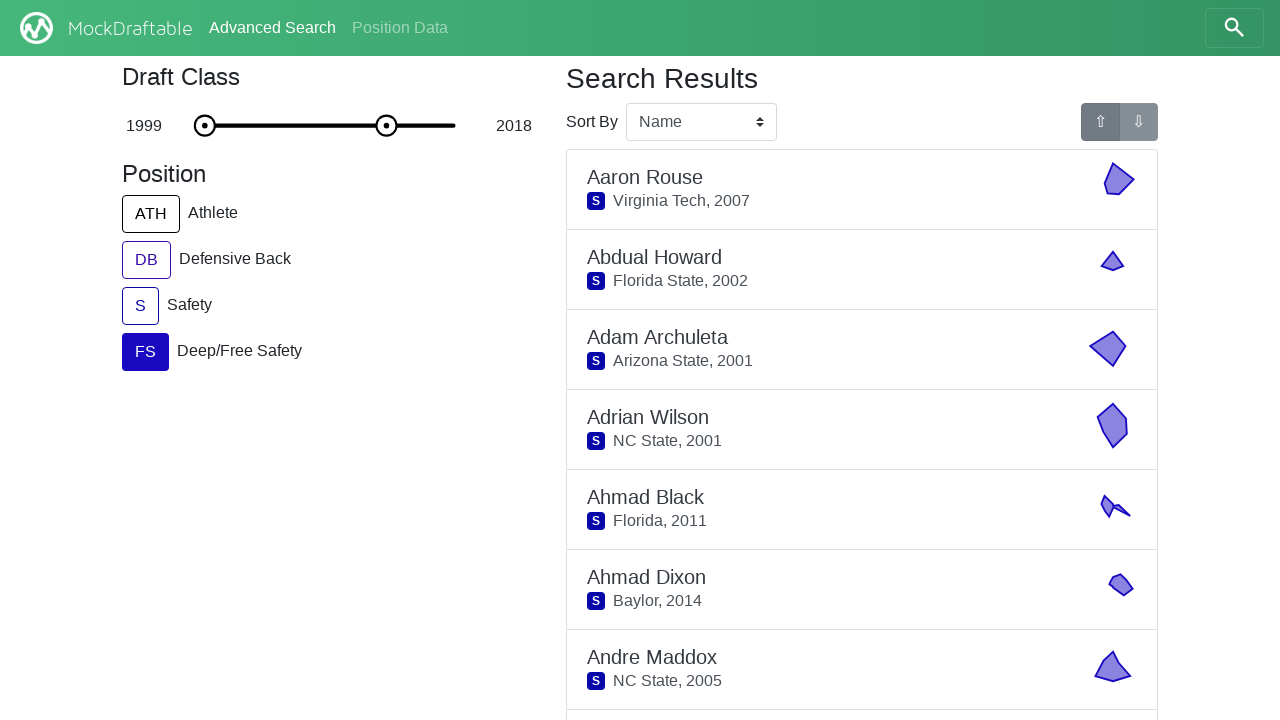

Located pagination buttons
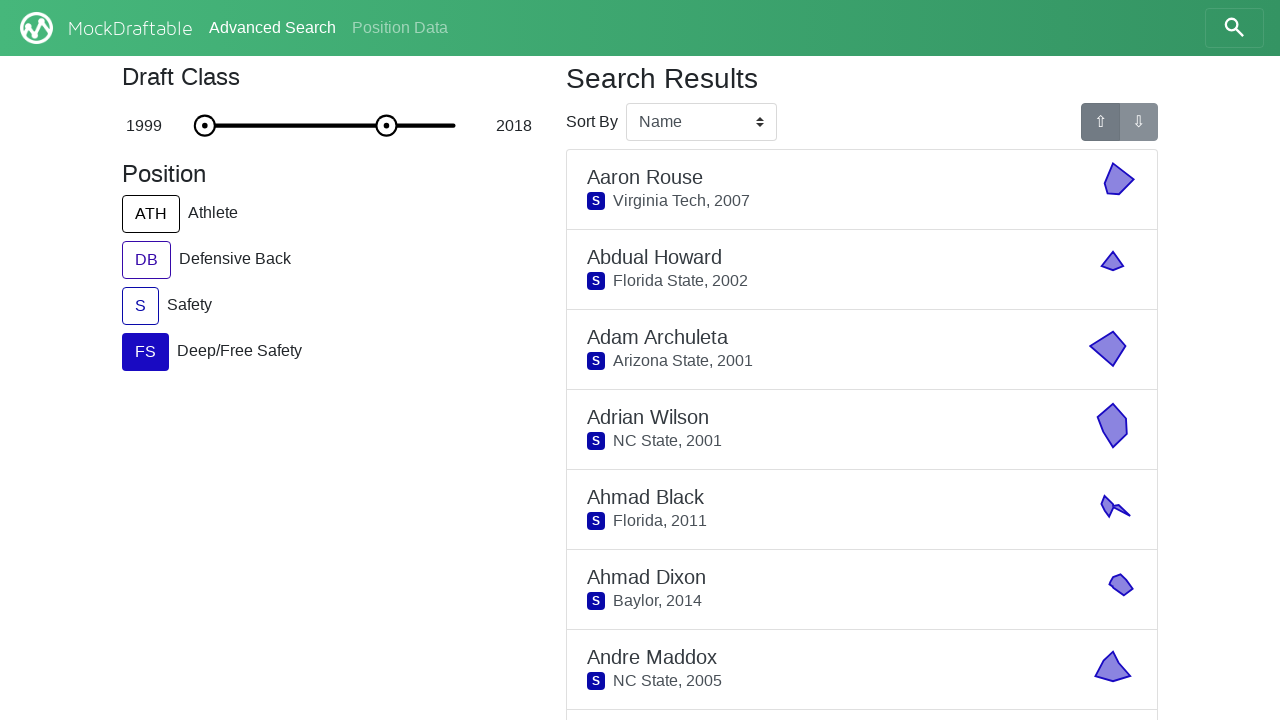

Navigated to CB search page
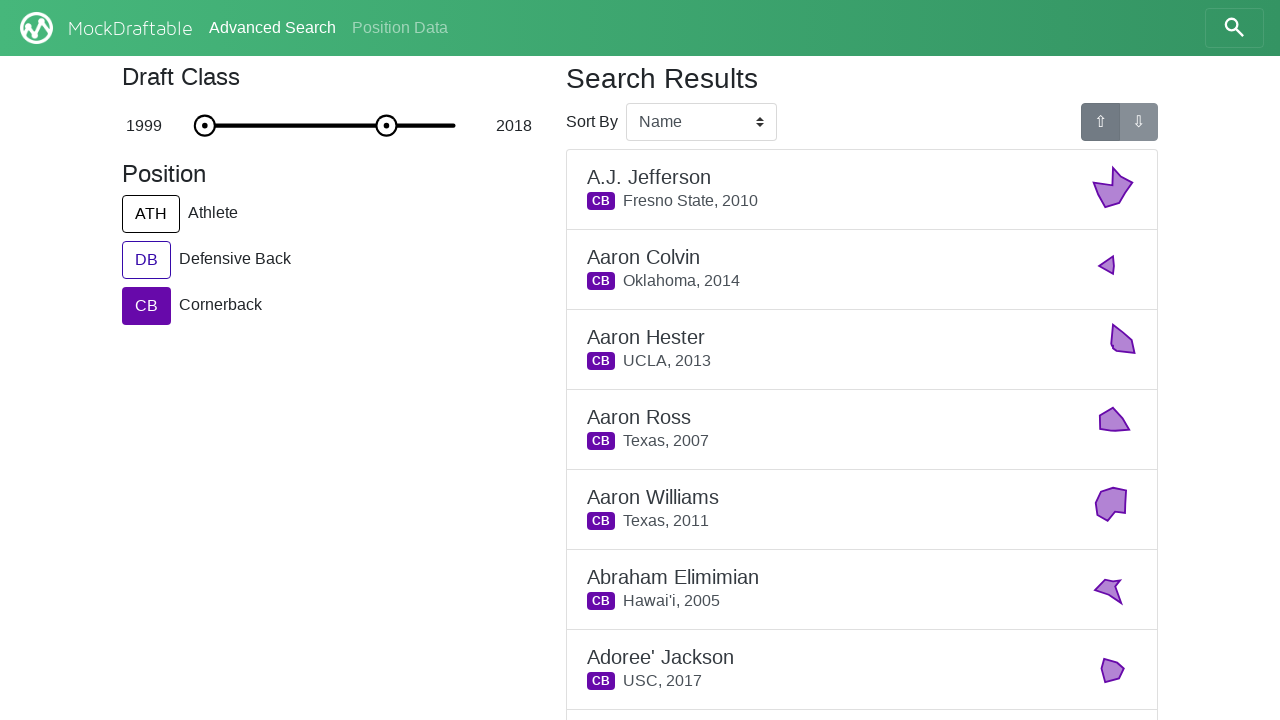

Pagination controls loaded
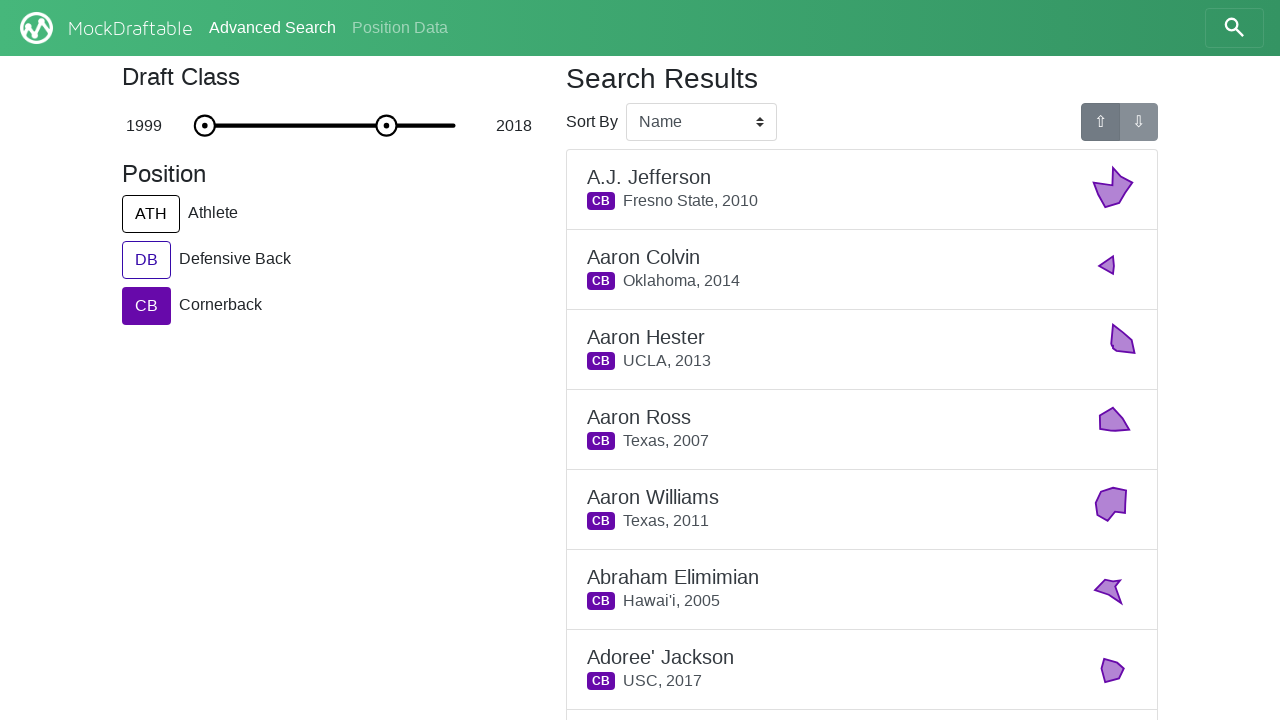

Located pagination buttons
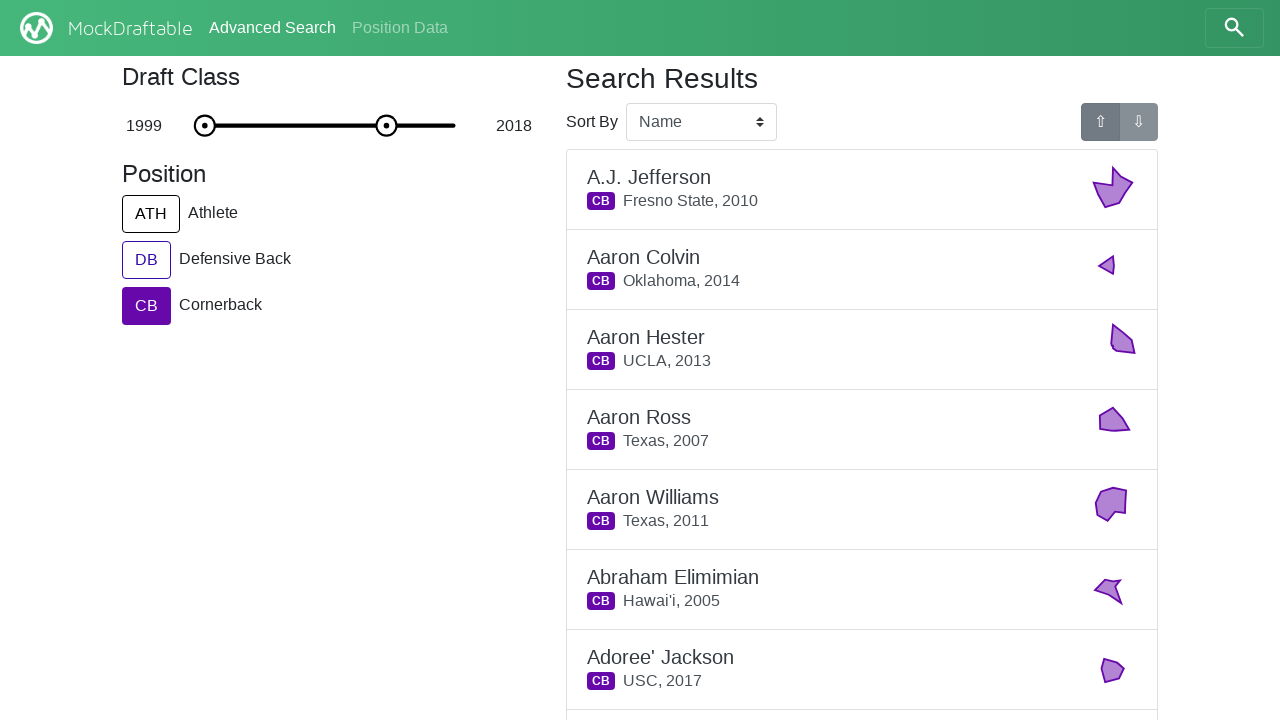

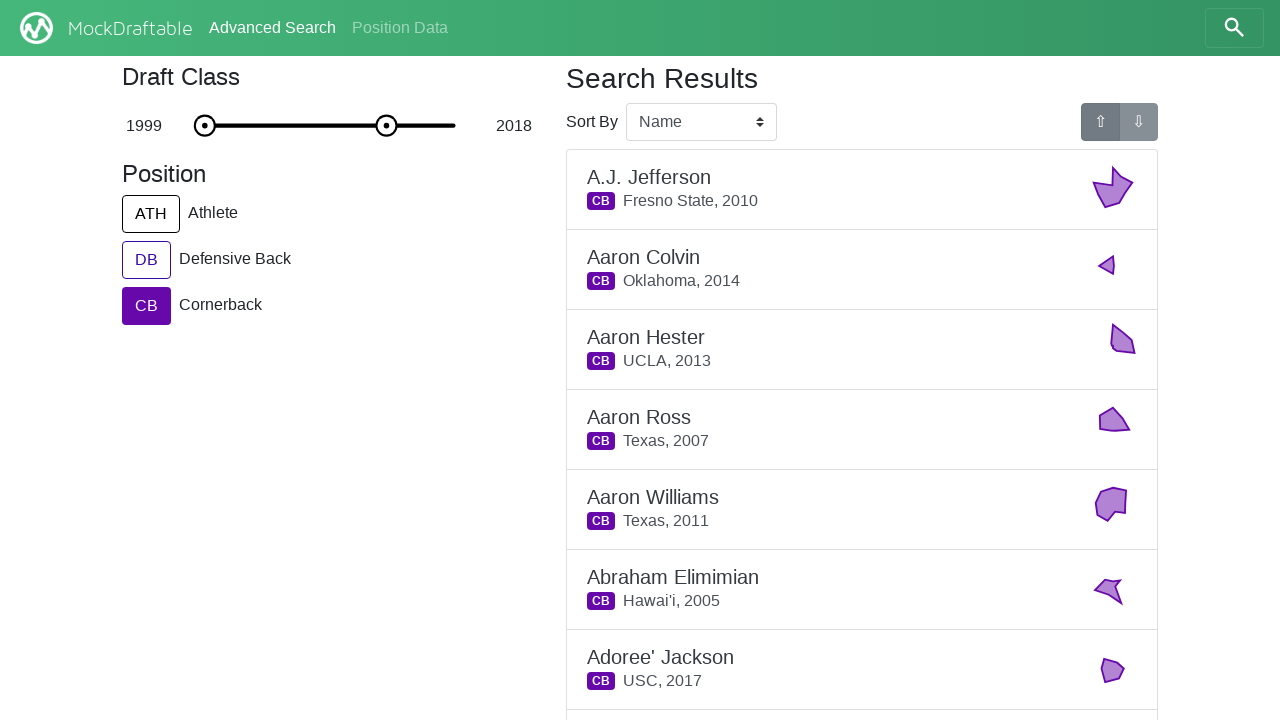